Tests jQuery UI datepicker functionality by clicking on the date input field and selecting both a future date (June 13, 2026) and a past date (January 13, 2024) using the calendar navigation.

Starting URL: https://jqueryui.com/datepicker/

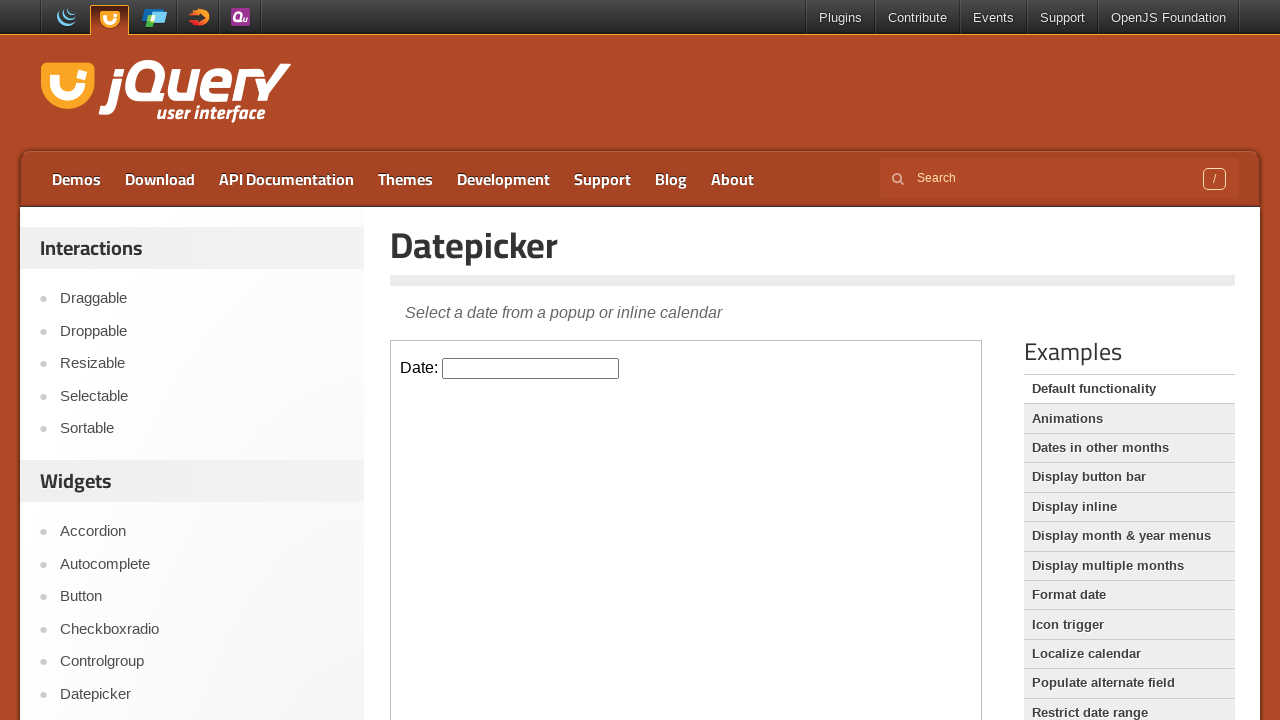

Located iframe containing datepicker
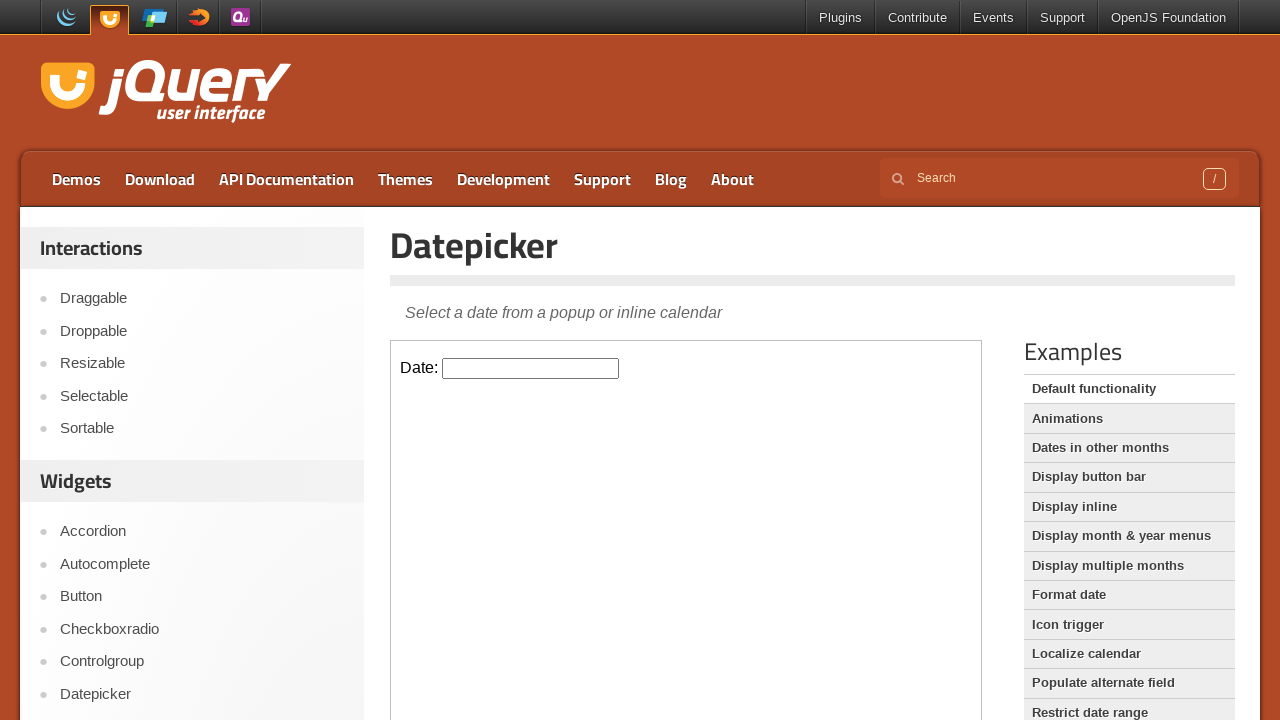

Clicked date input field to open datepicker at (531, 368) on iframe.demo-frame >> internal:control=enter-frame >> #datepicker
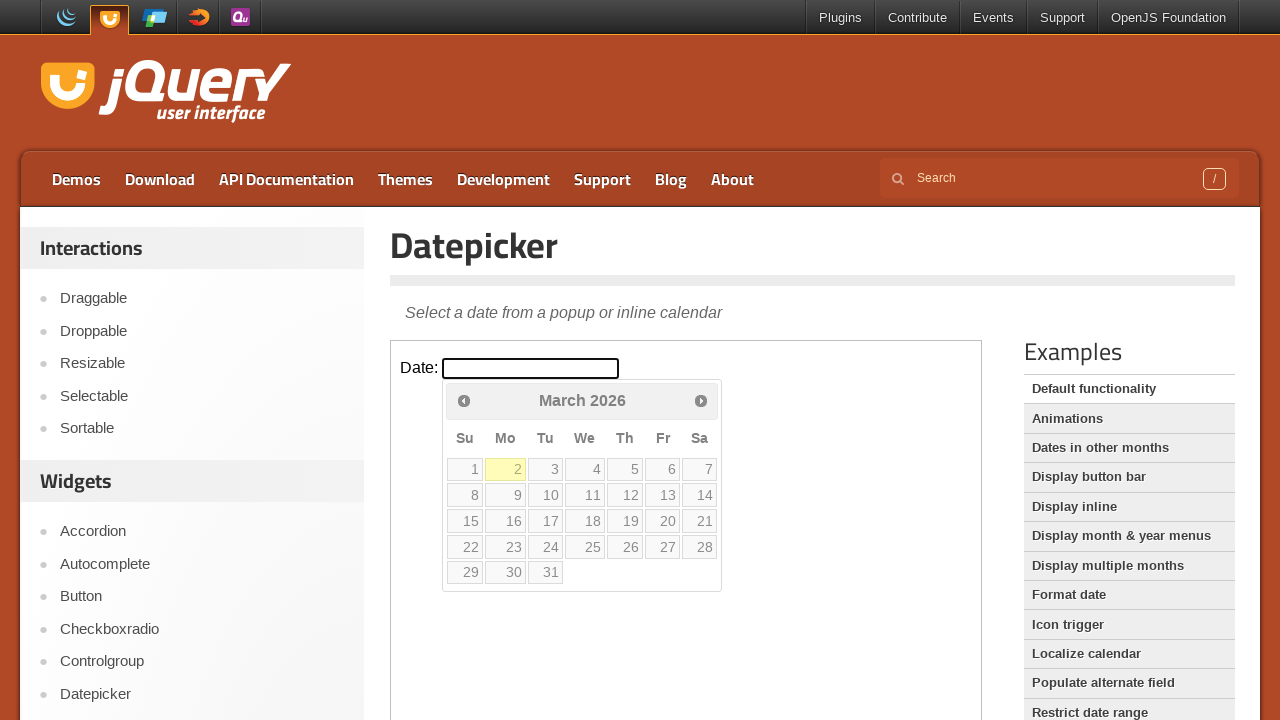

Navigated to next month (March 2026) at (701, 400) on iframe.demo-frame >> internal:control=enter-frame >> span.ui-icon-circle-triangl
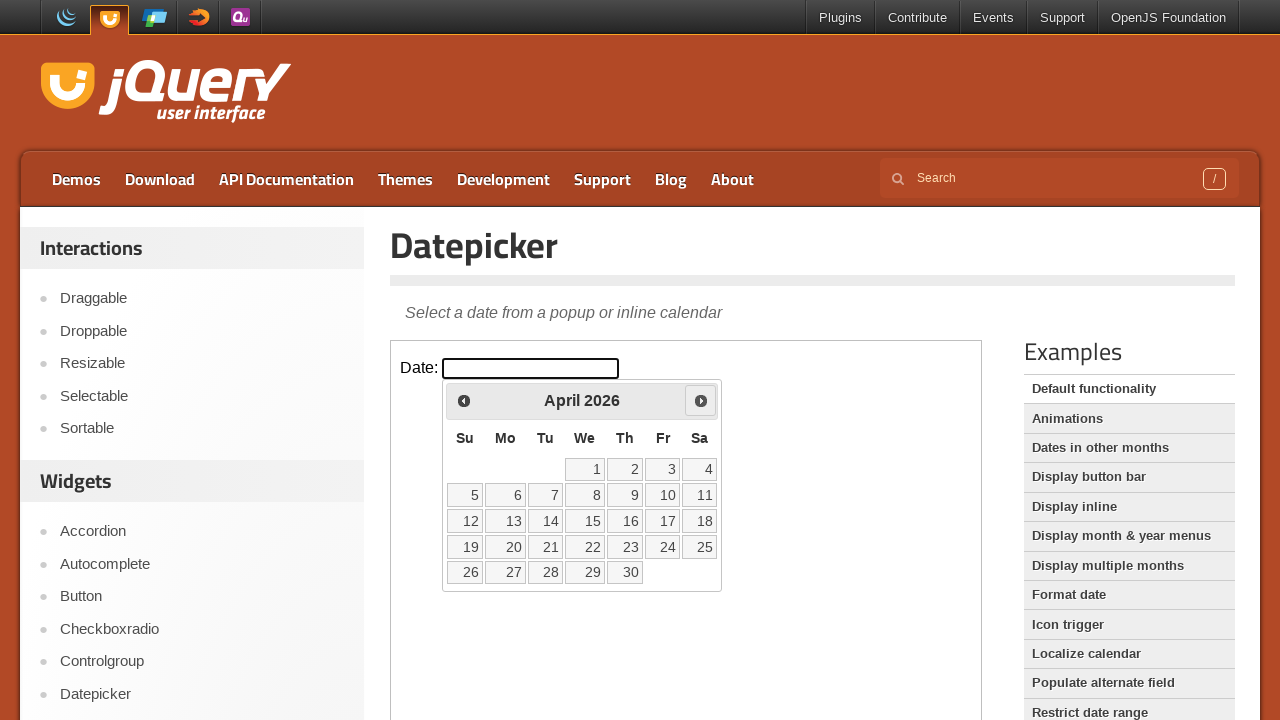

Navigated to next month (April 2026) at (701, 400) on iframe.demo-frame >> internal:control=enter-frame >> span.ui-icon-circle-triangl
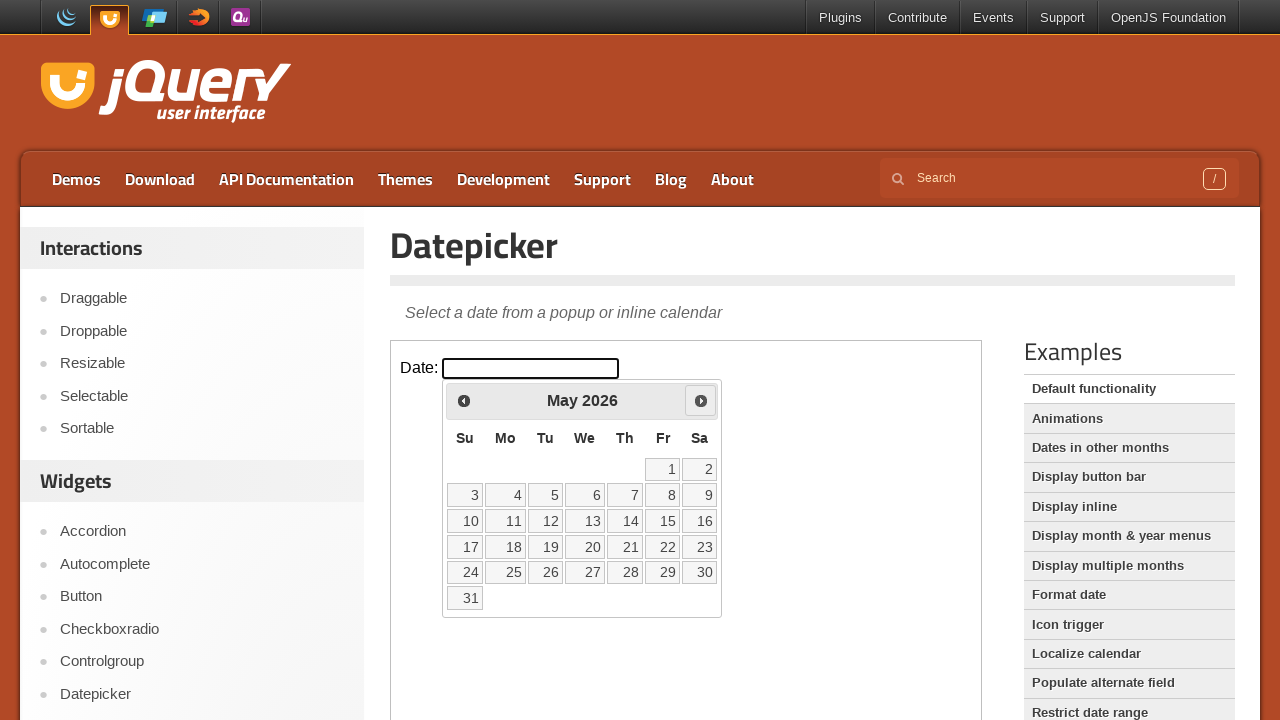

Navigated to next month (May 2026) at (701, 400) on iframe.demo-frame >> internal:control=enter-frame >> span.ui-icon-circle-triangl
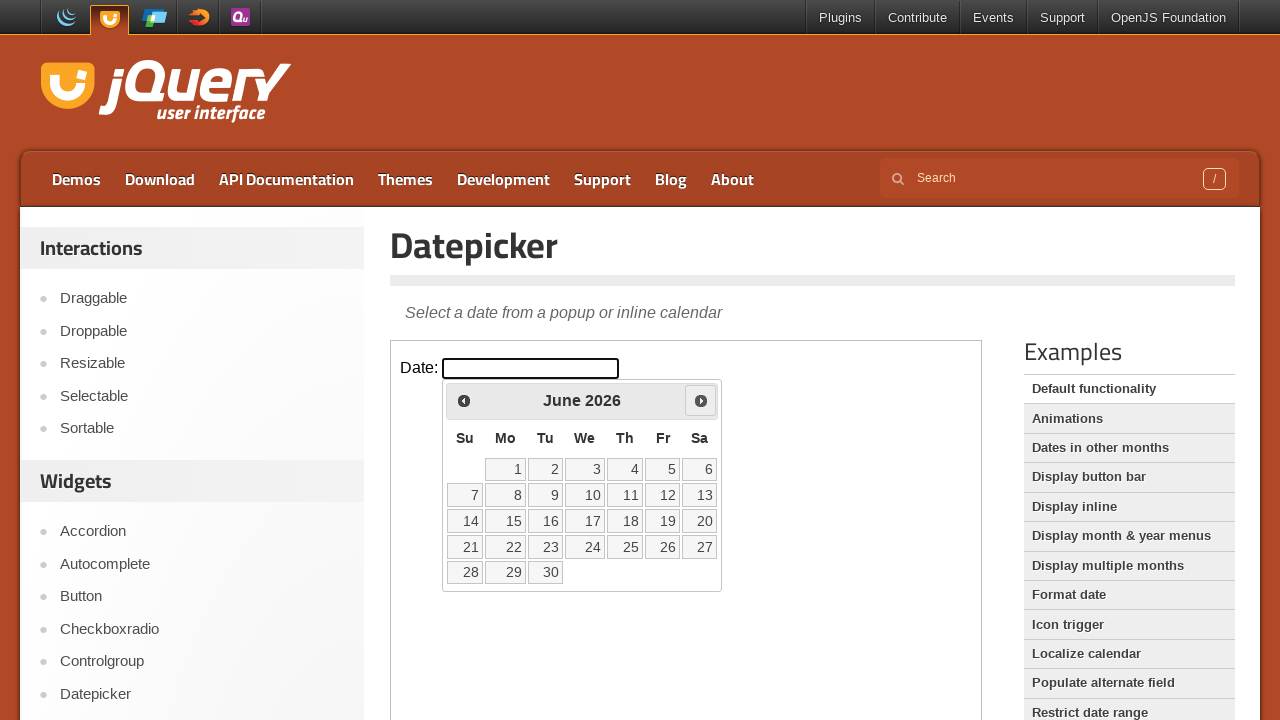

Selected day 13 in June 2026 at (700, 495) on iframe.demo-frame >> internal:control=enter-frame >> table.ui-datepicker-calenda
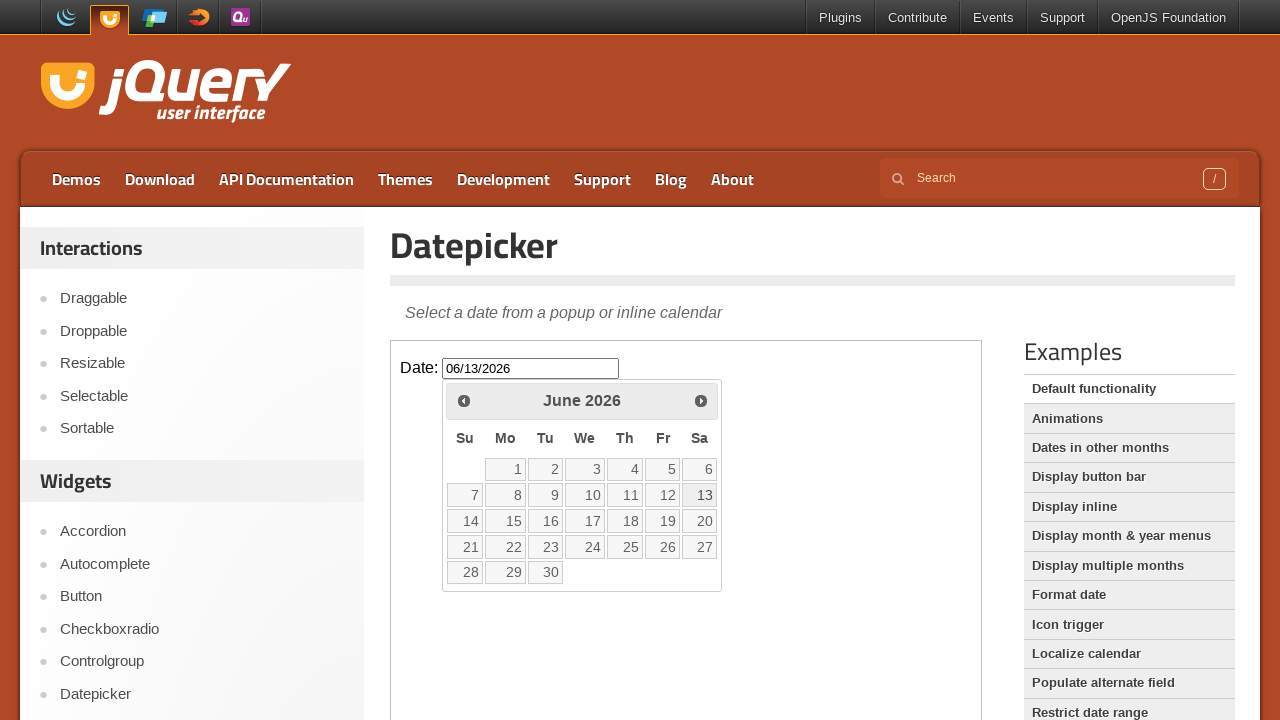

Clicked date input field again to select past date at (531, 368) on iframe.demo-frame >> internal:control=enter-frame >> #datepicker
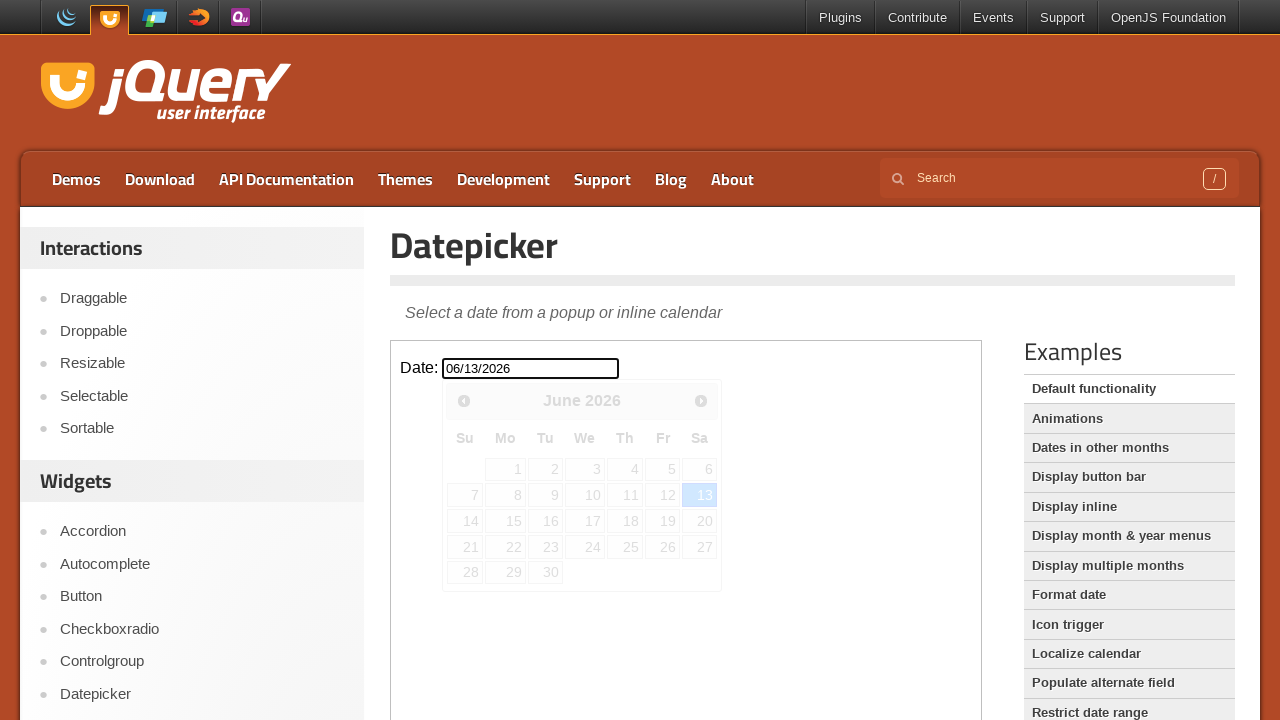

Navigated to previous month (June 2026) at (464, 400) on iframe.demo-frame >> internal:control=enter-frame >> span.ui-icon-circle-triangl
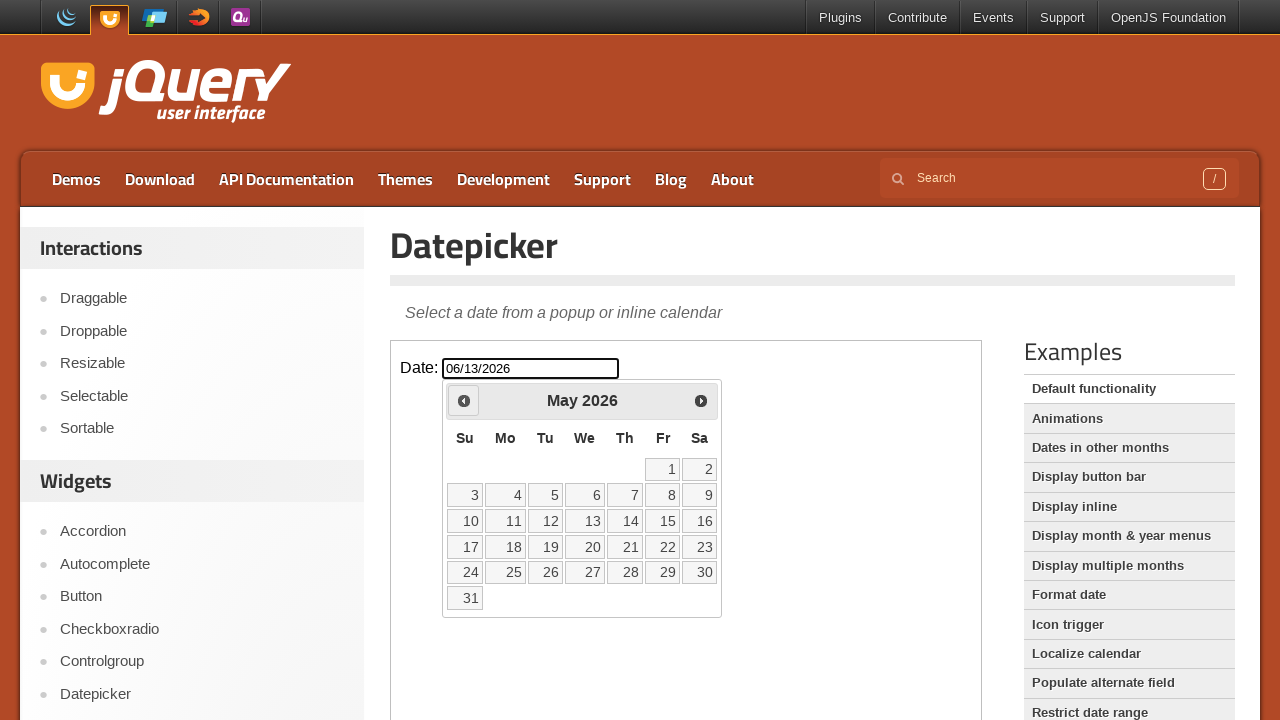

Navigated to previous month (May 2026) at (464, 400) on iframe.demo-frame >> internal:control=enter-frame >> span.ui-icon-circle-triangl
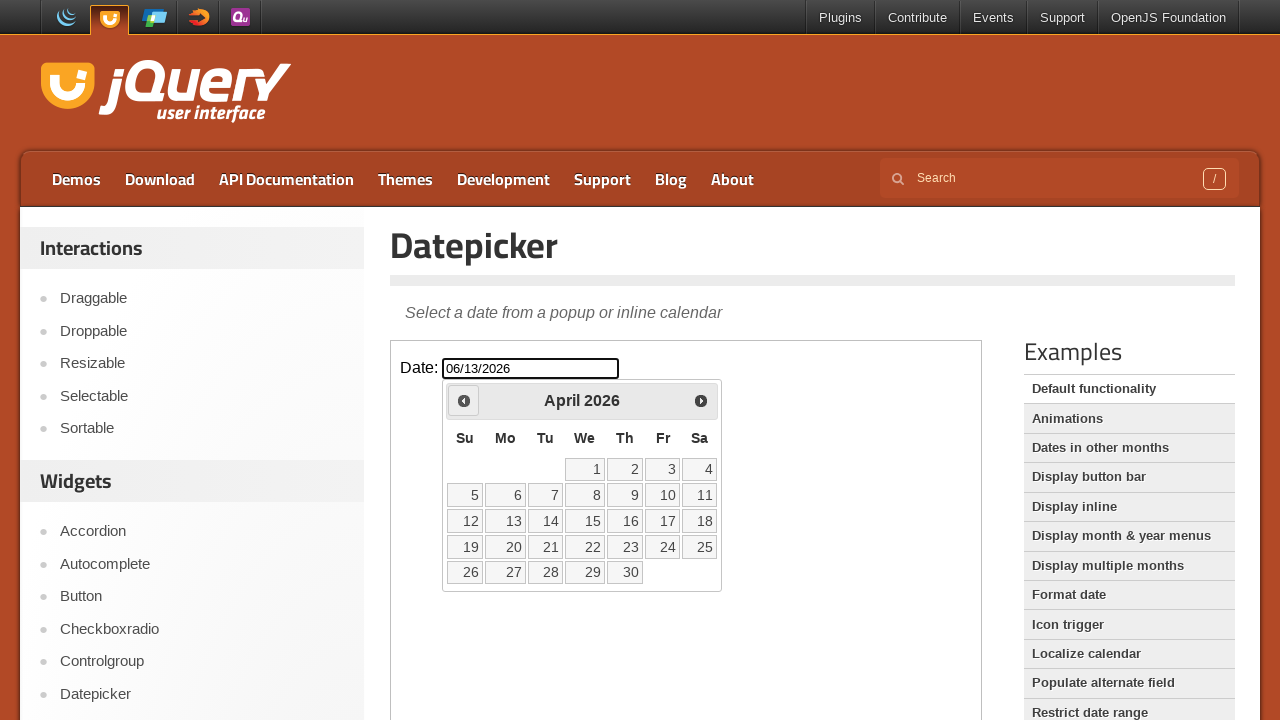

Navigated to previous month (April 2026) at (464, 400) on iframe.demo-frame >> internal:control=enter-frame >> span.ui-icon-circle-triangl
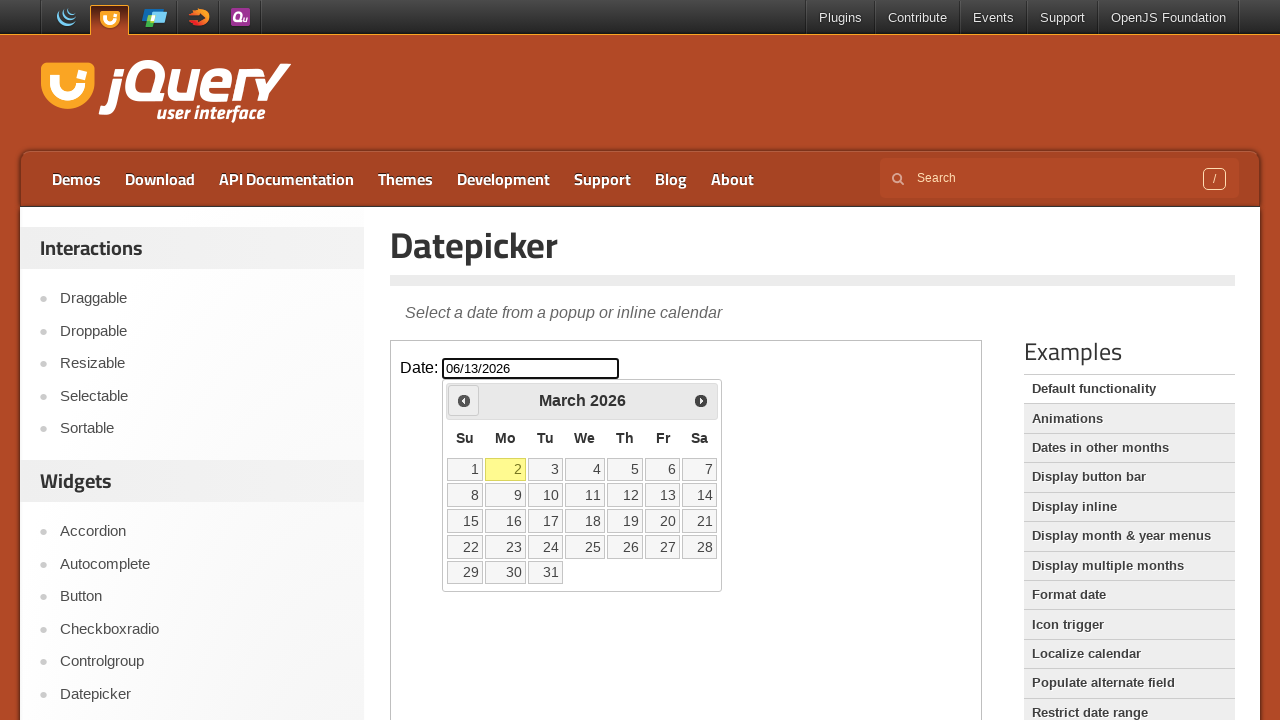

Navigated to previous month (March 2026) at (464, 400) on iframe.demo-frame >> internal:control=enter-frame >> span.ui-icon-circle-triangl
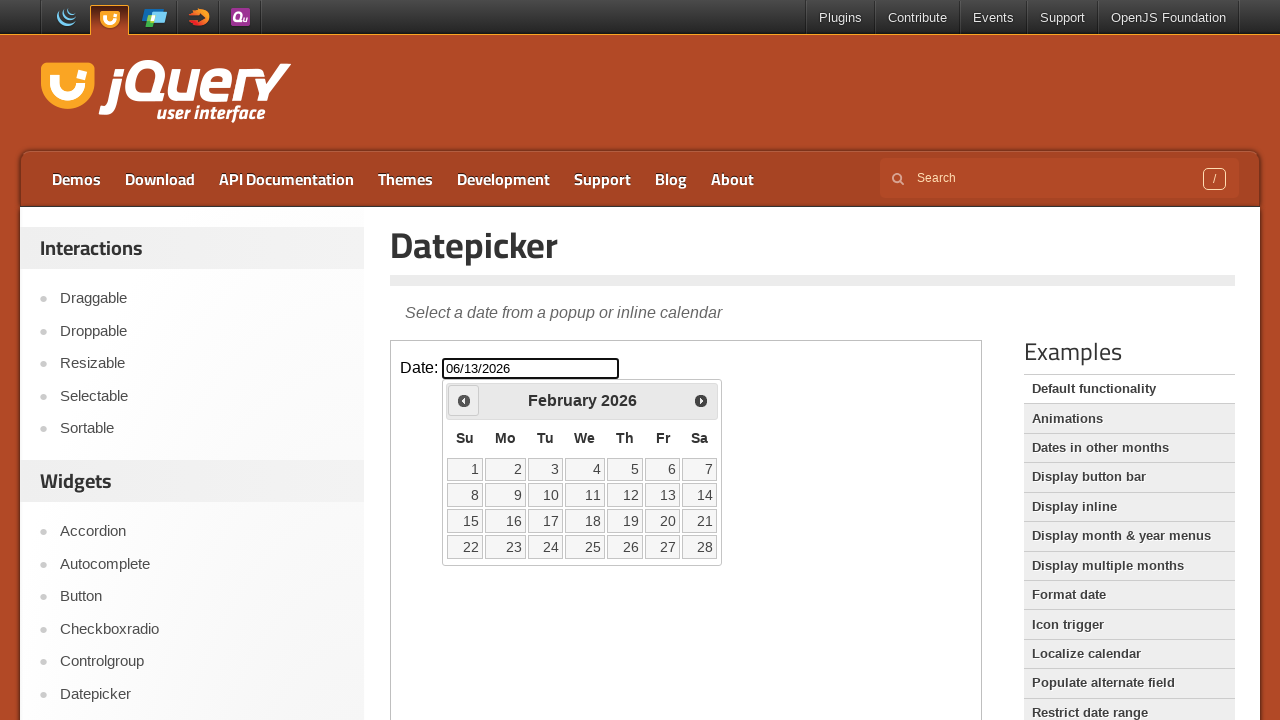

Navigated to previous month (February 2026) at (464, 400) on iframe.demo-frame >> internal:control=enter-frame >> span.ui-icon-circle-triangl
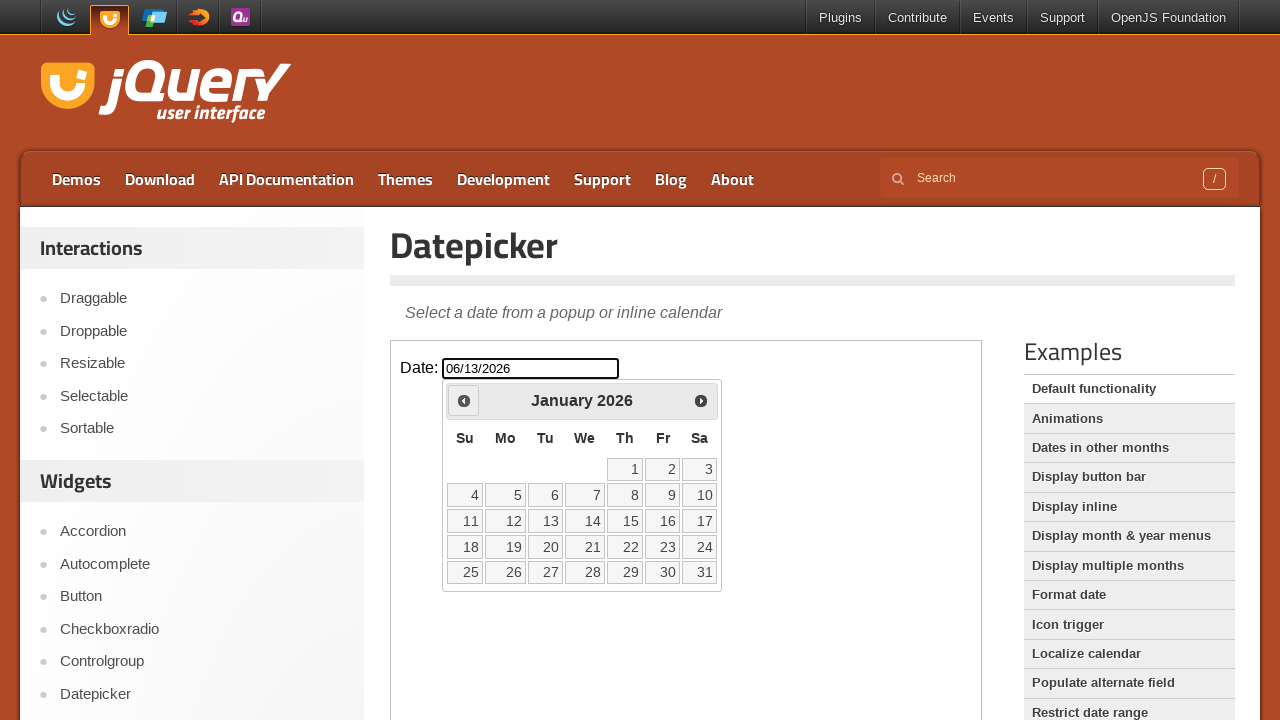

Navigated to previous month (January 2026) at (464, 400) on iframe.demo-frame >> internal:control=enter-frame >> span.ui-icon-circle-triangl
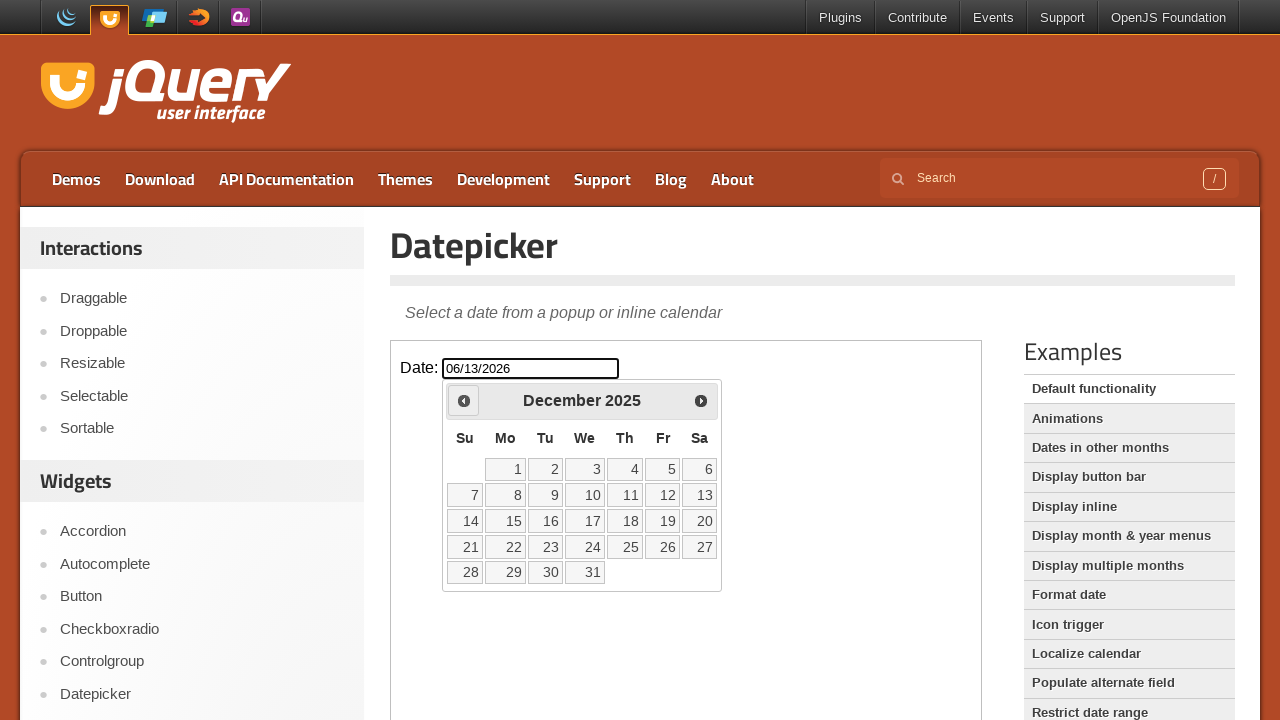

Navigated to previous month (December 2025) at (464, 400) on iframe.demo-frame >> internal:control=enter-frame >> span.ui-icon-circle-triangl
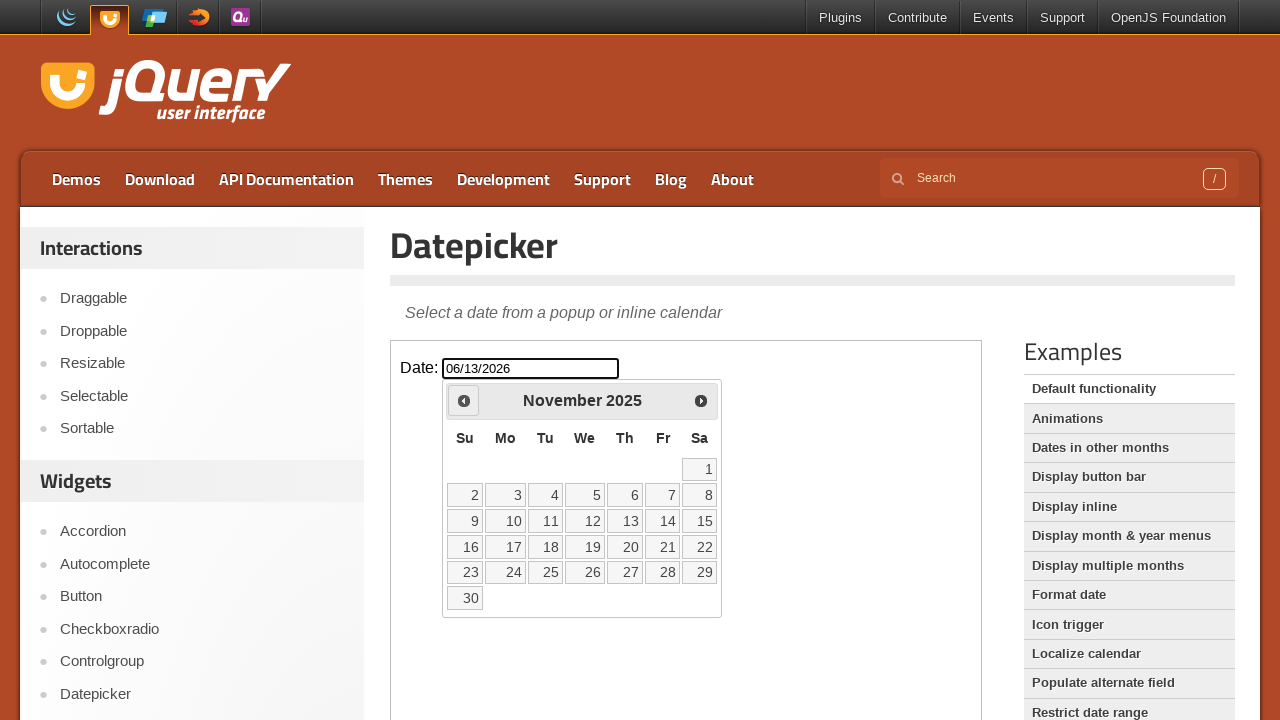

Navigated to previous month (November 2025) at (464, 400) on iframe.demo-frame >> internal:control=enter-frame >> span.ui-icon-circle-triangl
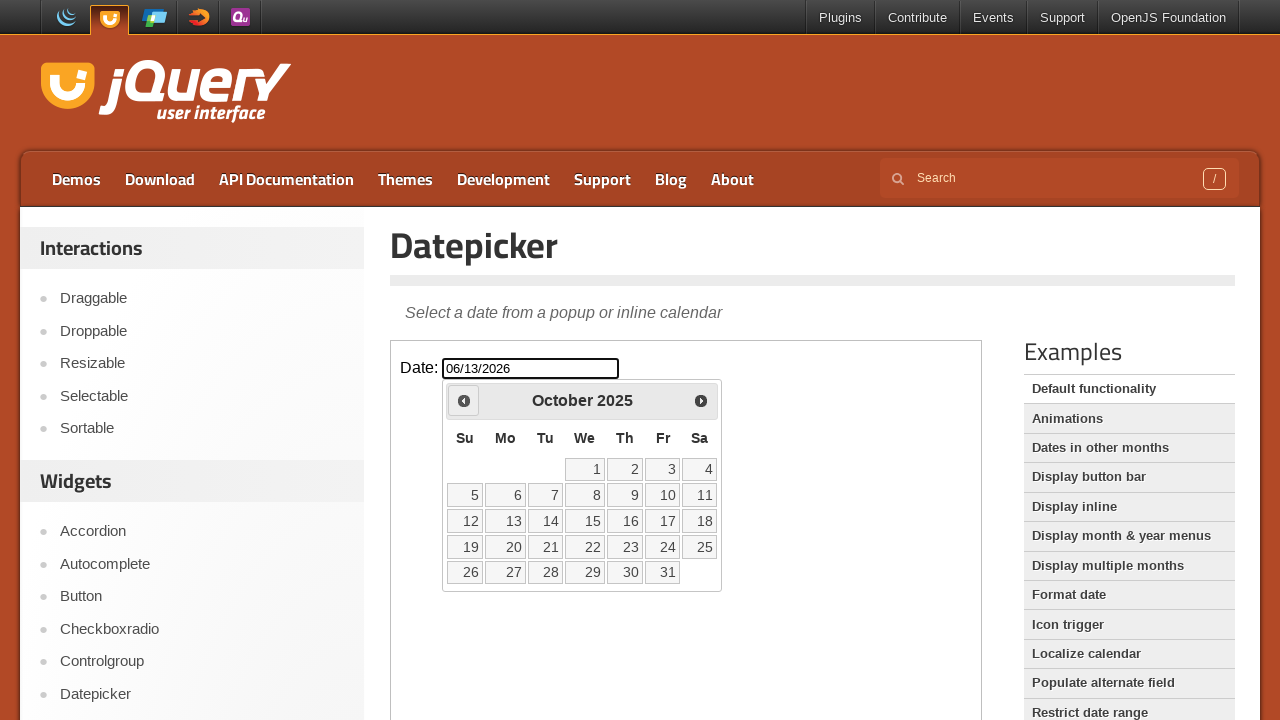

Navigated to previous month (October 2025) at (464, 400) on iframe.demo-frame >> internal:control=enter-frame >> span.ui-icon-circle-triangl
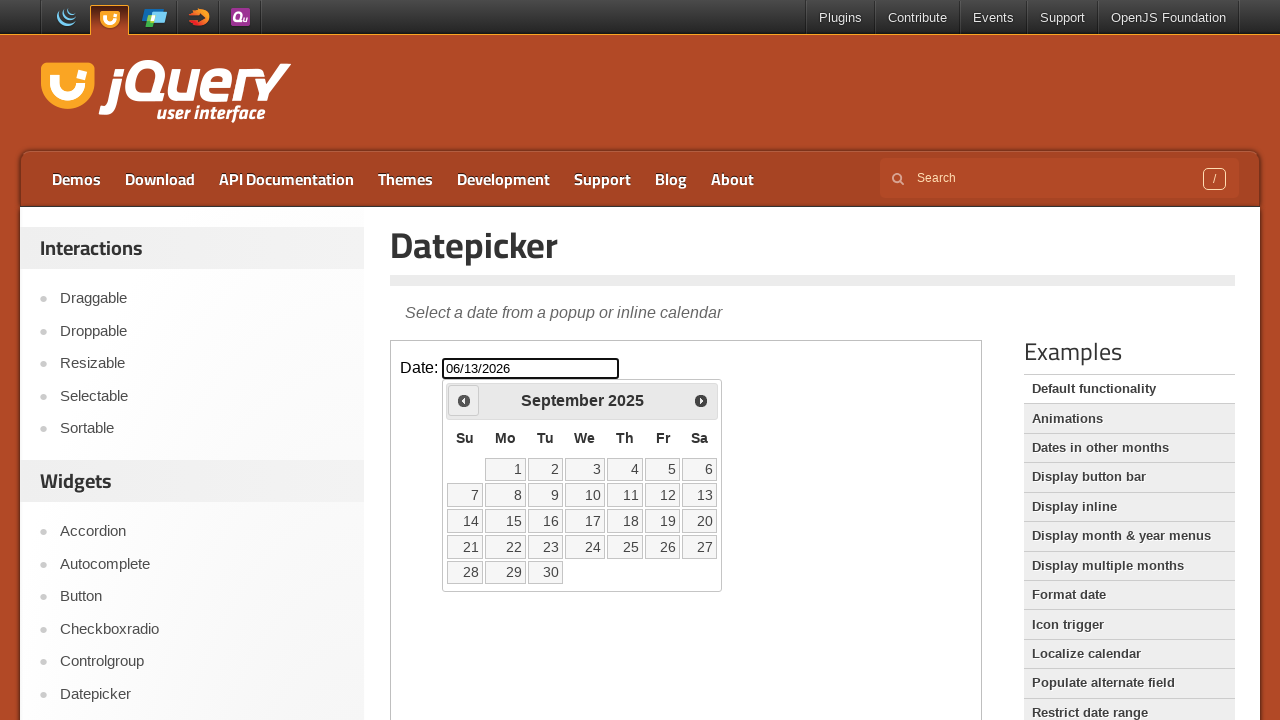

Navigated to previous month (September 2025) at (464, 400) on iframe.demo-frame >> internal:control=enter-frame >> span.ui-icon-circle-triangl
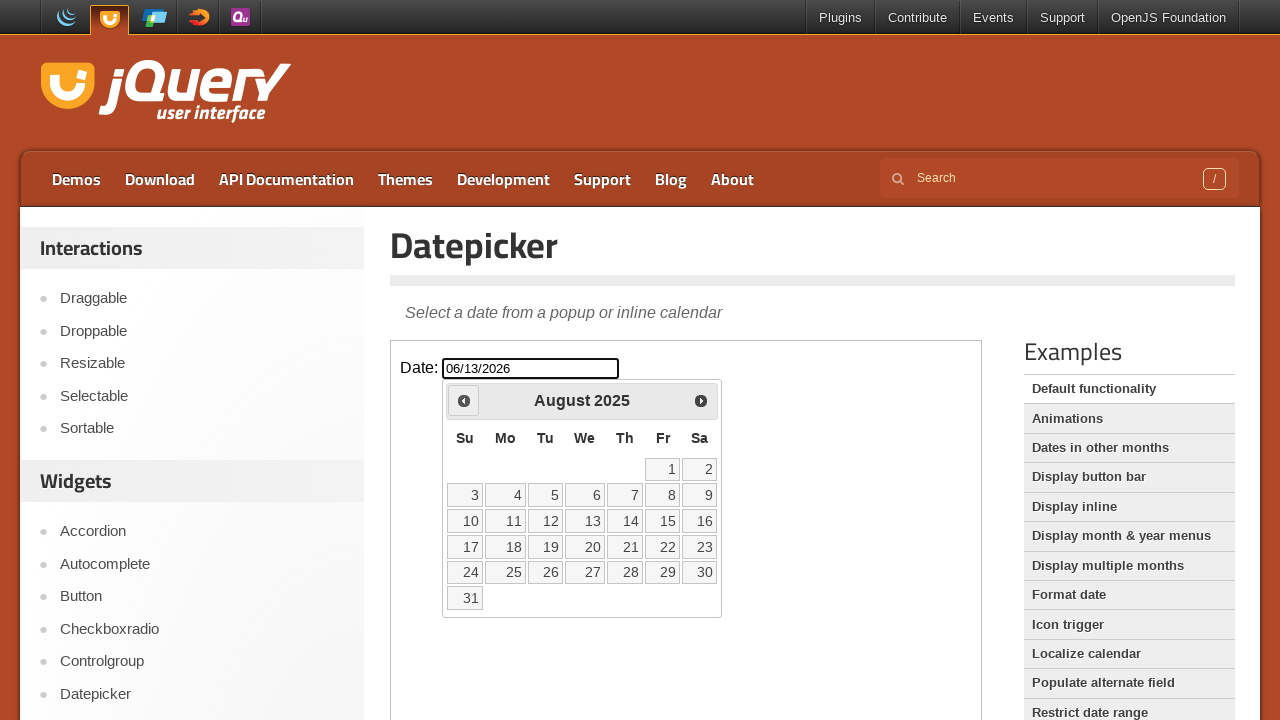

Navigated to previous month (August 2025) at (464, 400) on iframe.demo-frame >> internal:control=enter-frame >> span.ui-icon-circle-triangl
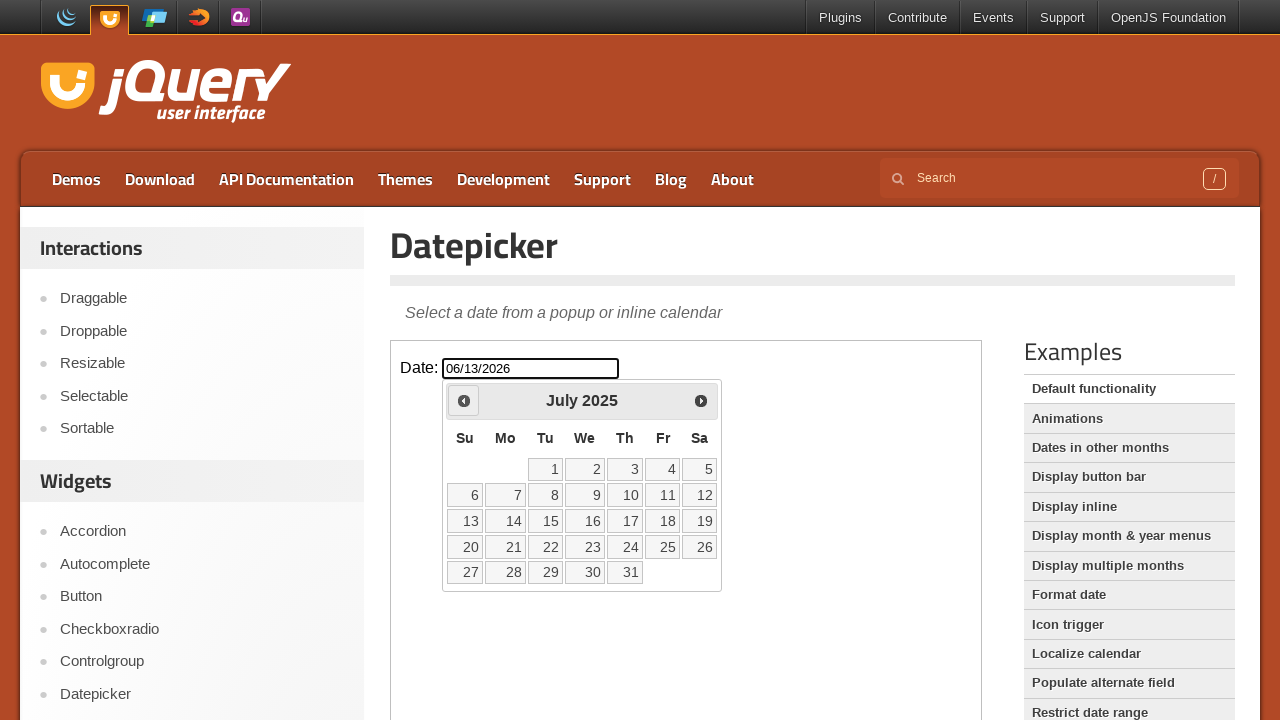

Navigated to previous month (July 2025) at (464, 400) on iframe.demo-frame >> internal:control=enter-frame >> span.ui-icon-circle-triangl
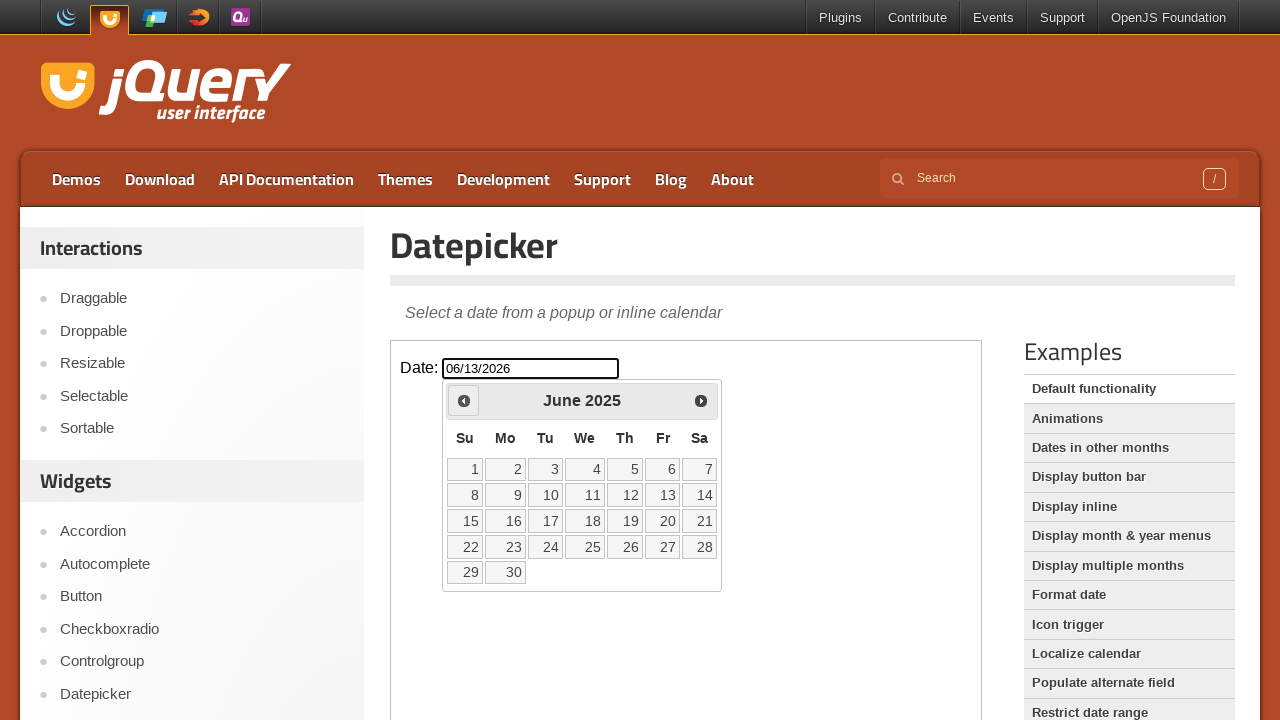

Navigated to previous month (June 2025) at (464, 400) on iframe.demo-frame >> internal:control=enter-frame >> span.ui-icon-circle-triangl
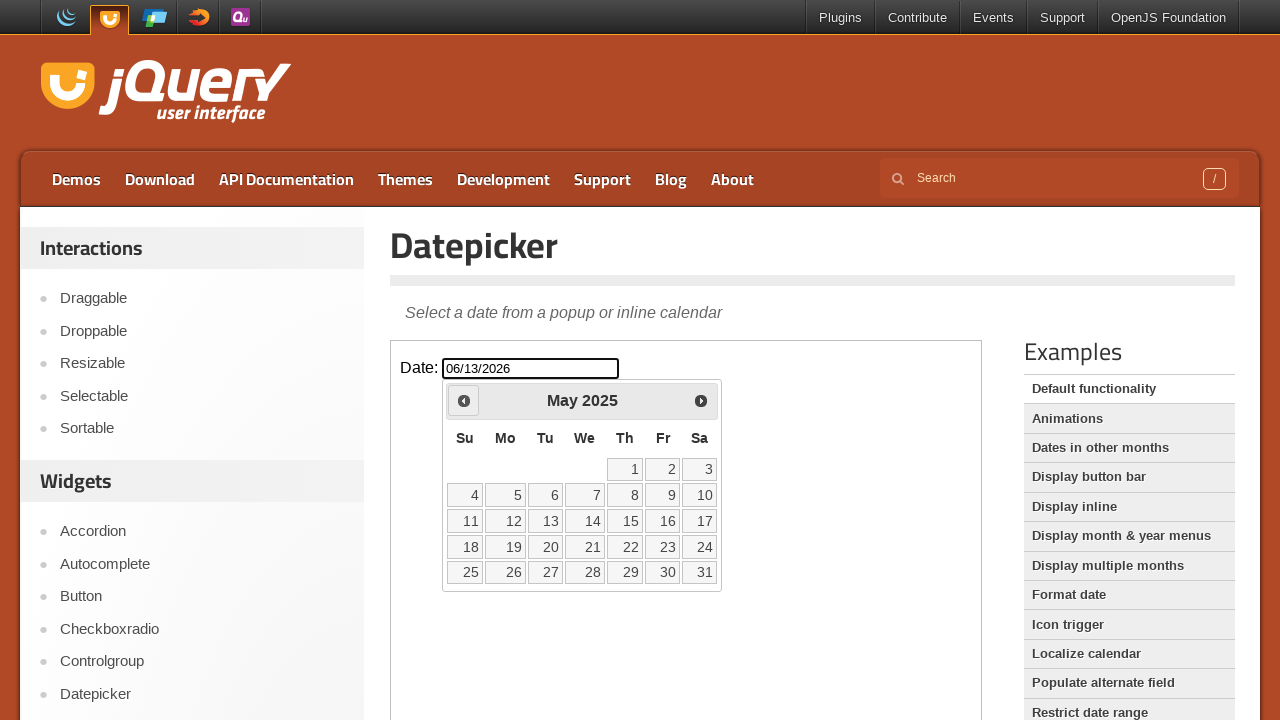

Navigated to previous month (May 2025) at (464, 400) on iframe.demo-frame >> internal:control=enter-frame >> span.ui-icon-circle-triangl
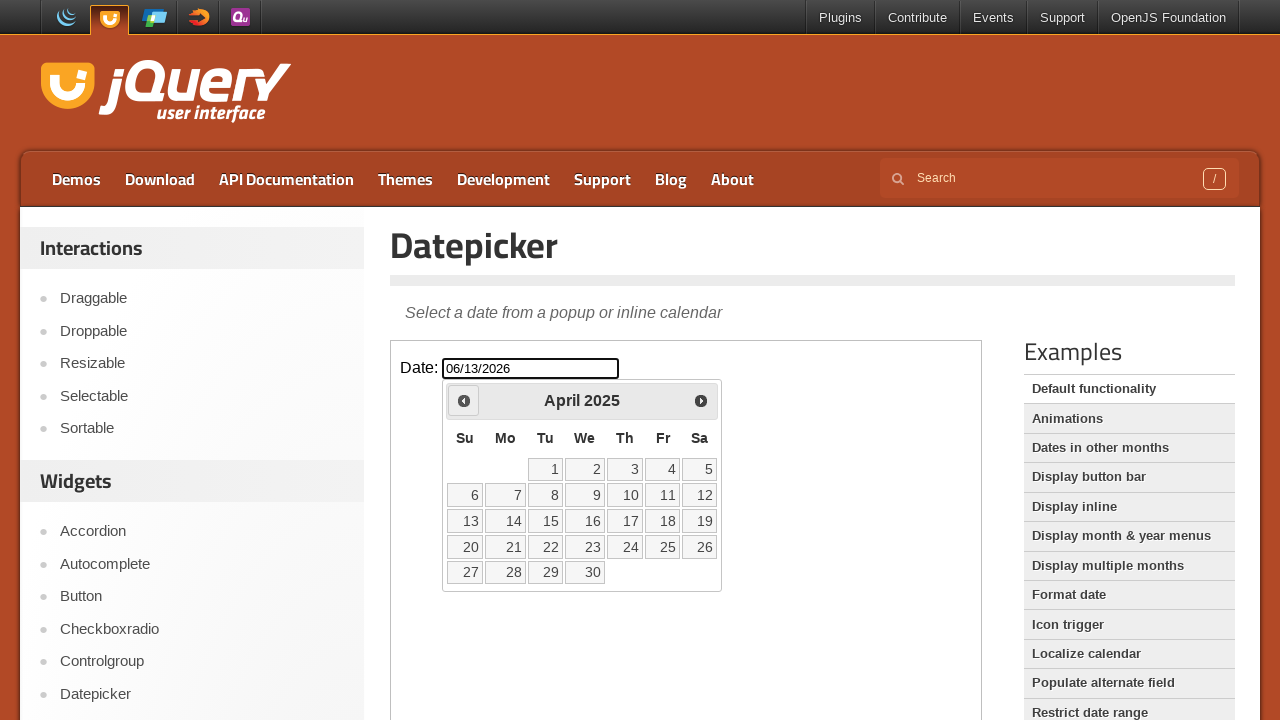

Navigated to previous month (April 2025) at (464, 400) on iframe.demo-frame >> internal:control=enter-frame >> span.ui-icon-circle-triangl
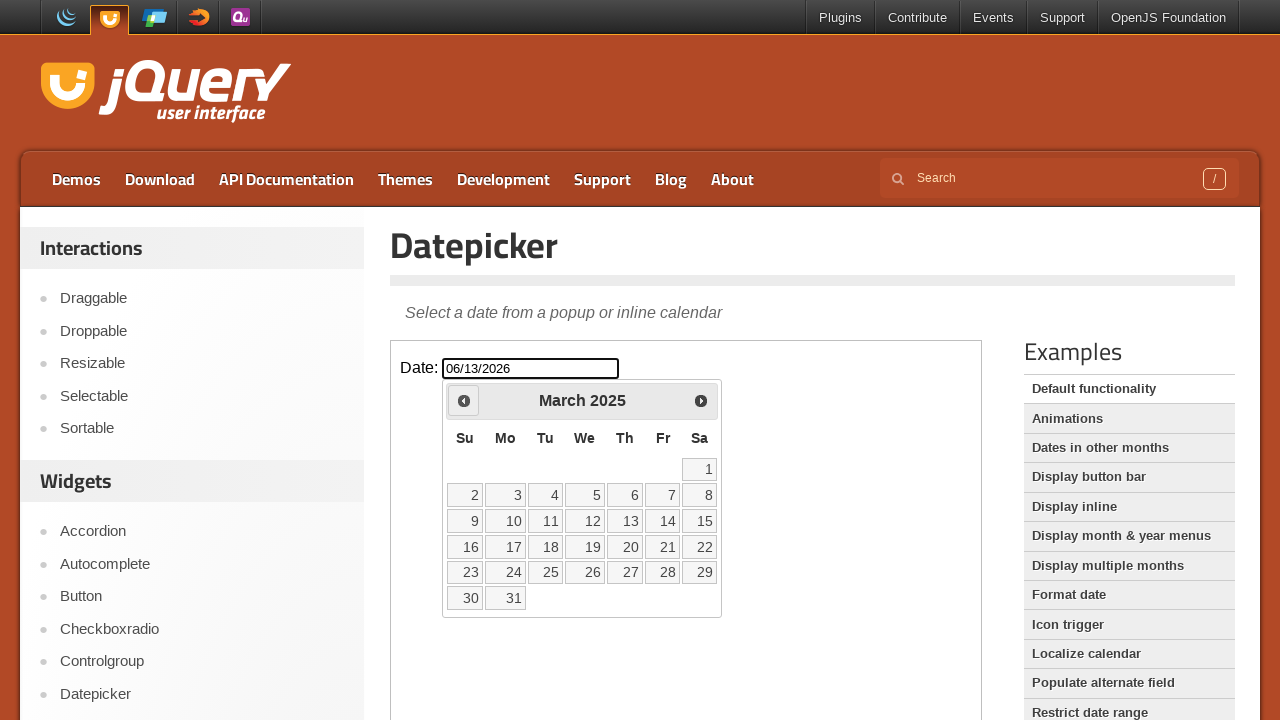

Navigated to previous month (March 2025) at (464, 400) on iframe.demo-frame >> internal:control=enter-frame >> span.ui-icon-circle-triangl
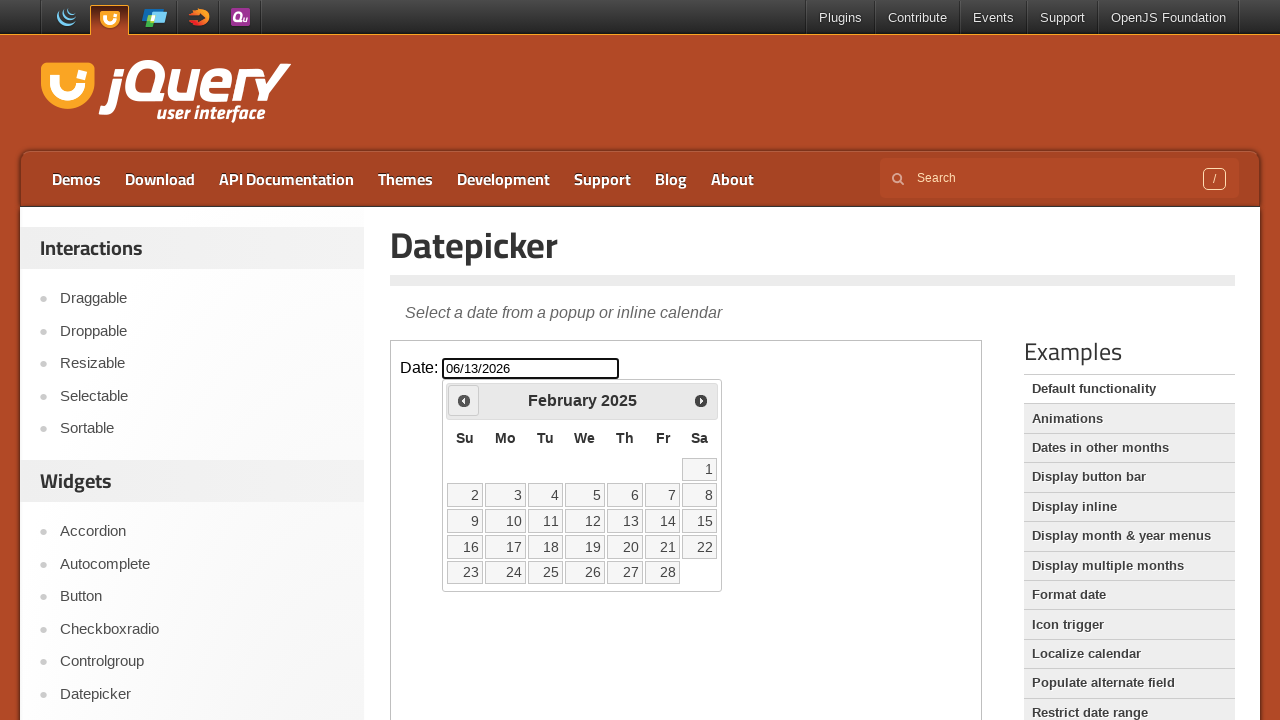

Navigated to previous month (February 2025) at (464, 400) on iframe.demo-frame >> internal:control=enter-frame >> span.ui-icon-circle-triangl
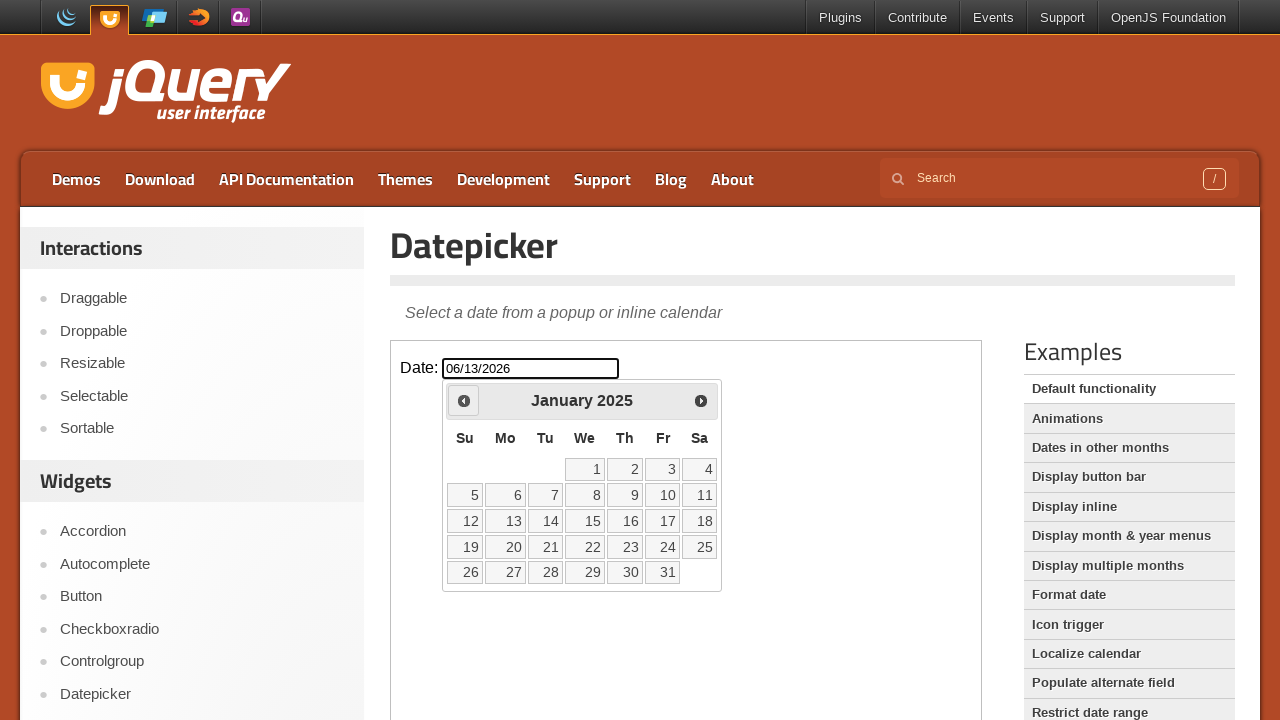

Navigated to previous month (January 2025) at (464, 400) on iframe.demo-frame >> internal:control=enter-frame >> span.ui-icon-circle-triangl
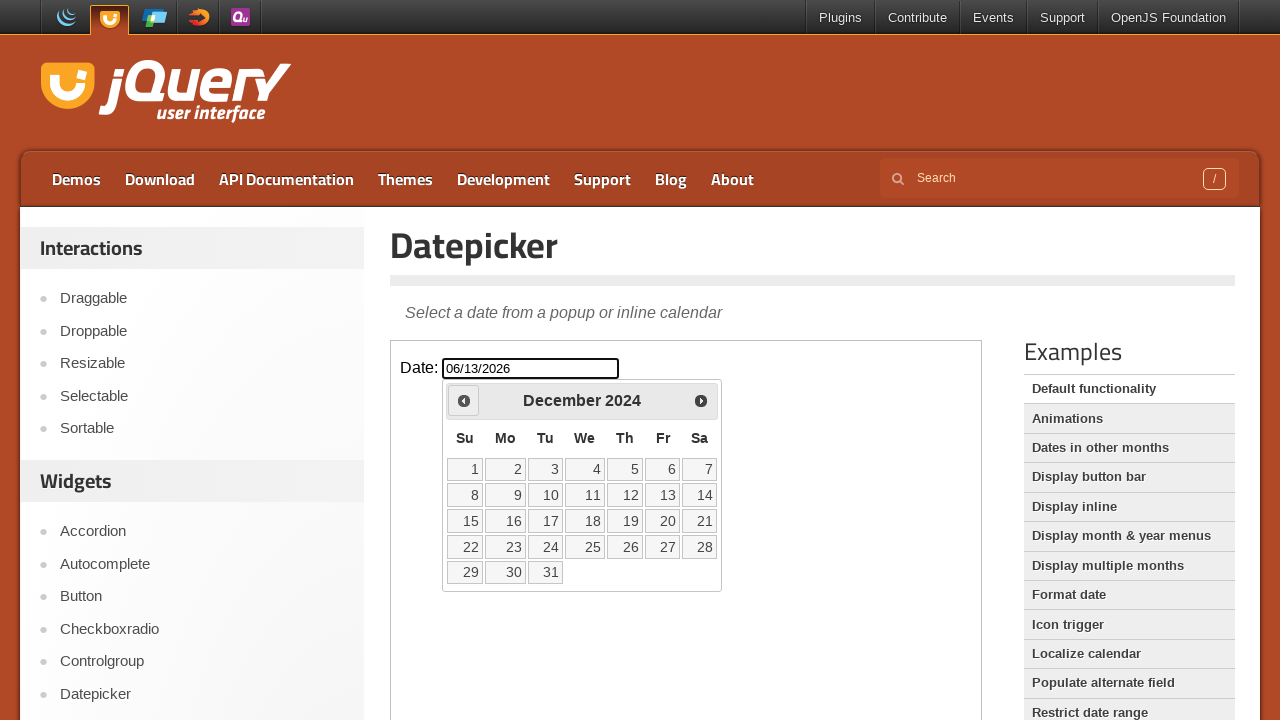

Navigated to previous month (December 2024) at (464, 400) on iframe.demo-frame >> internal:control=enter-frame >> span.ui-icon-circle-triangl
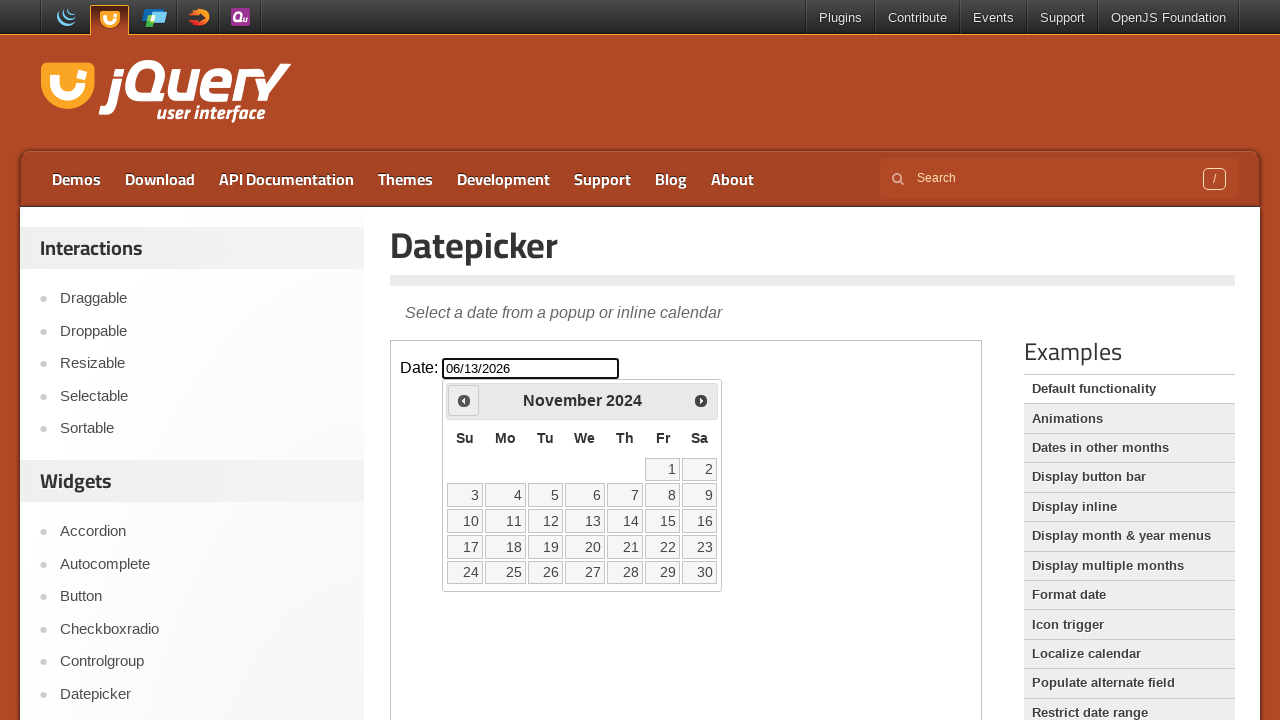

Navigated to previous month (November 2024) at (464, 400) on iframe.demo-frame >> internal:control=enter-frame >> span.ui-icon-circle-triangl
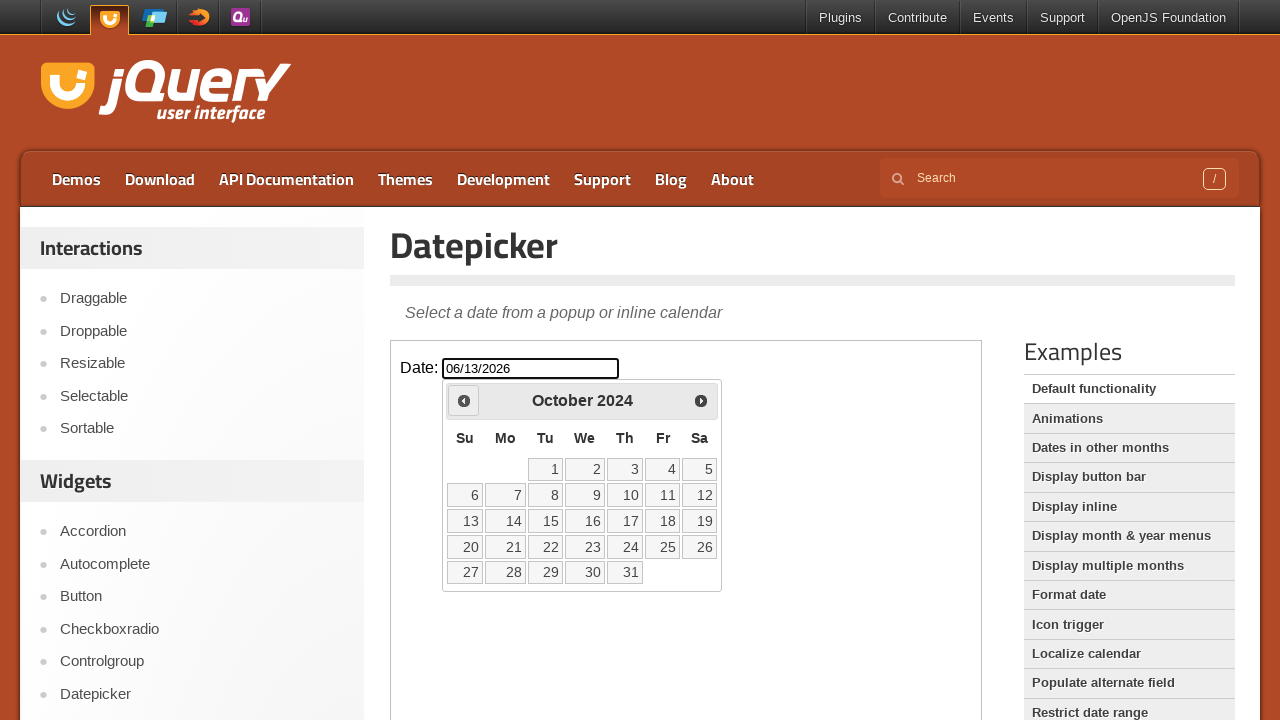

Navigated to previous month (October 2024) at (464, 400) on iframe.demo-frame >> internal:control=enter-frame >> span.ui-icon-circle-triangl
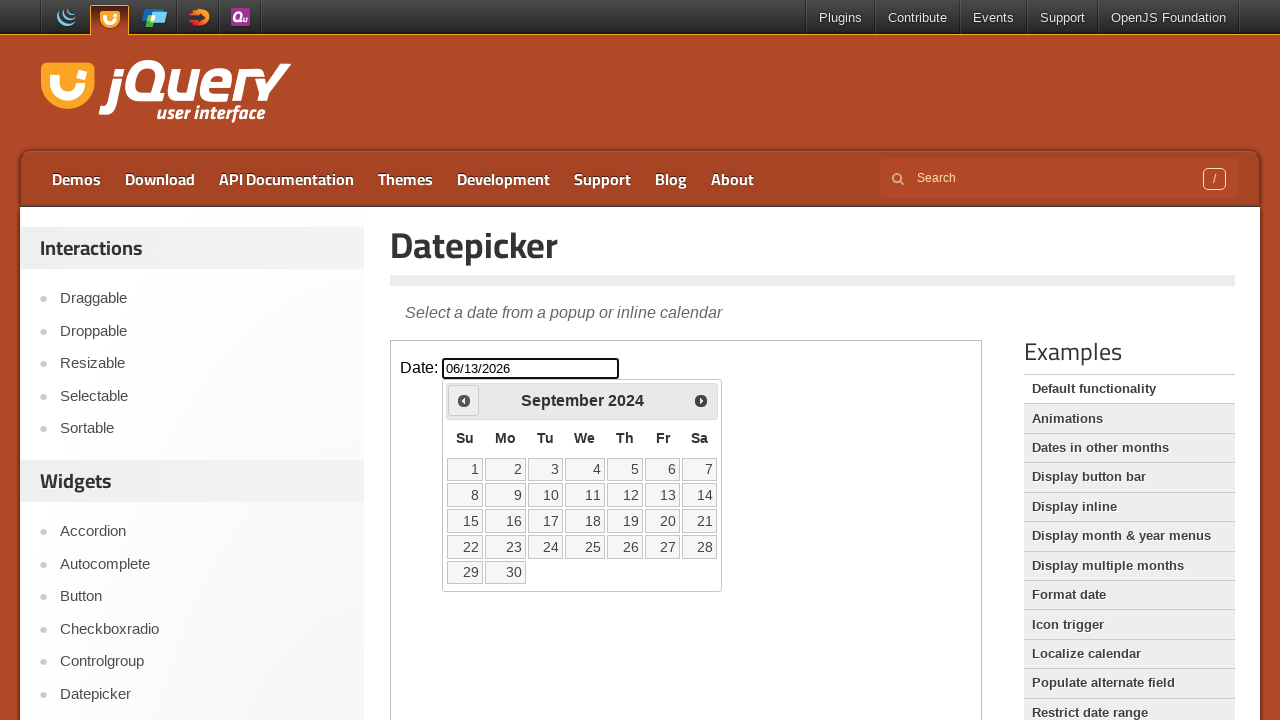

Navigated to previous month (September 2024) at (464, 400) on iframe.demo-frame >> internal:control=enter-frame >> span.ui-icon-circle-triangl
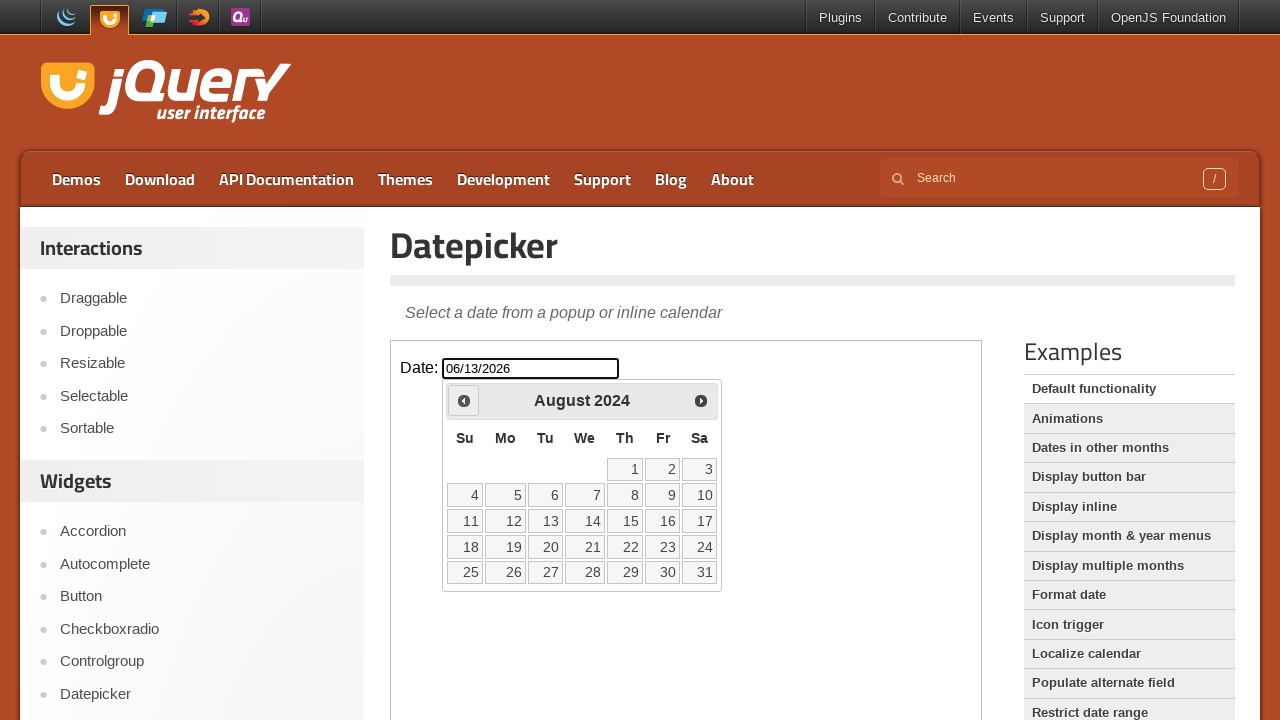

Navigated to previous month (August 2024) at (464, 400) on iframe.demo-frame >> internal:control=enter-frame >> span.ui-icon-circle-triangl
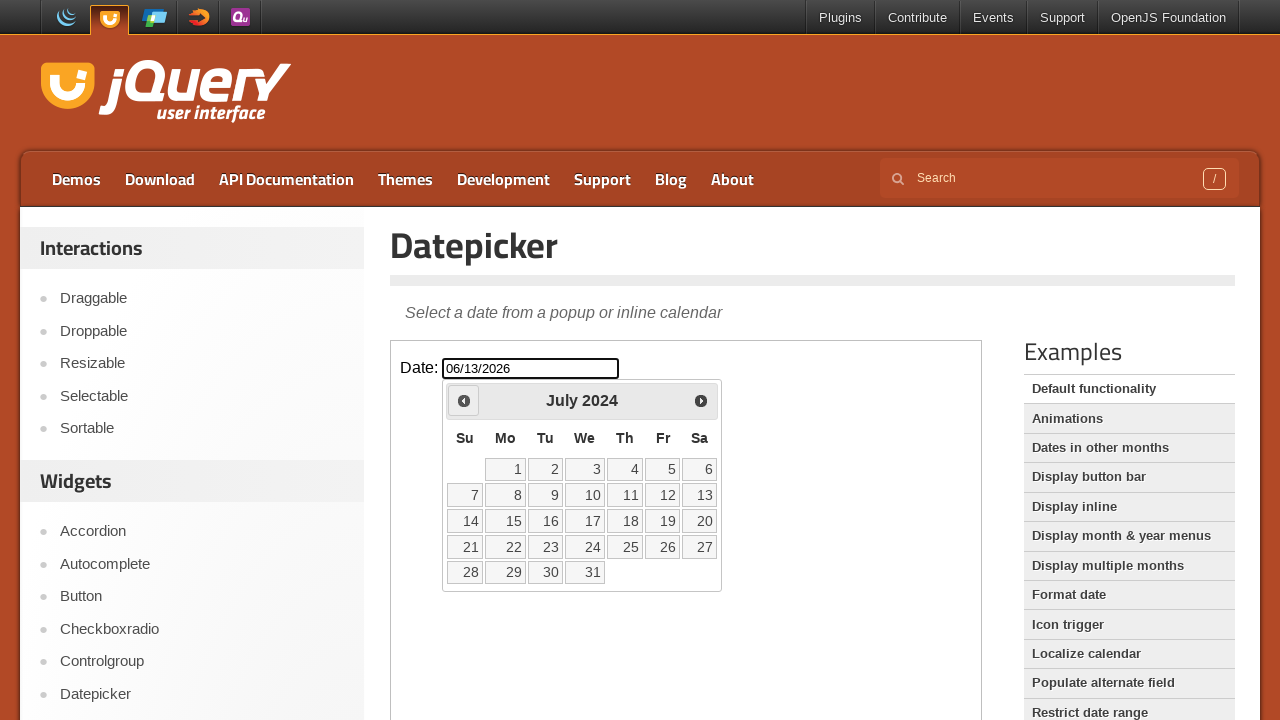

Navigated to previous month (July 2024) at (464, 400) on iframe.demo-frame >> internal:control=enter-frame >> span.ui-icon-circle-triangl
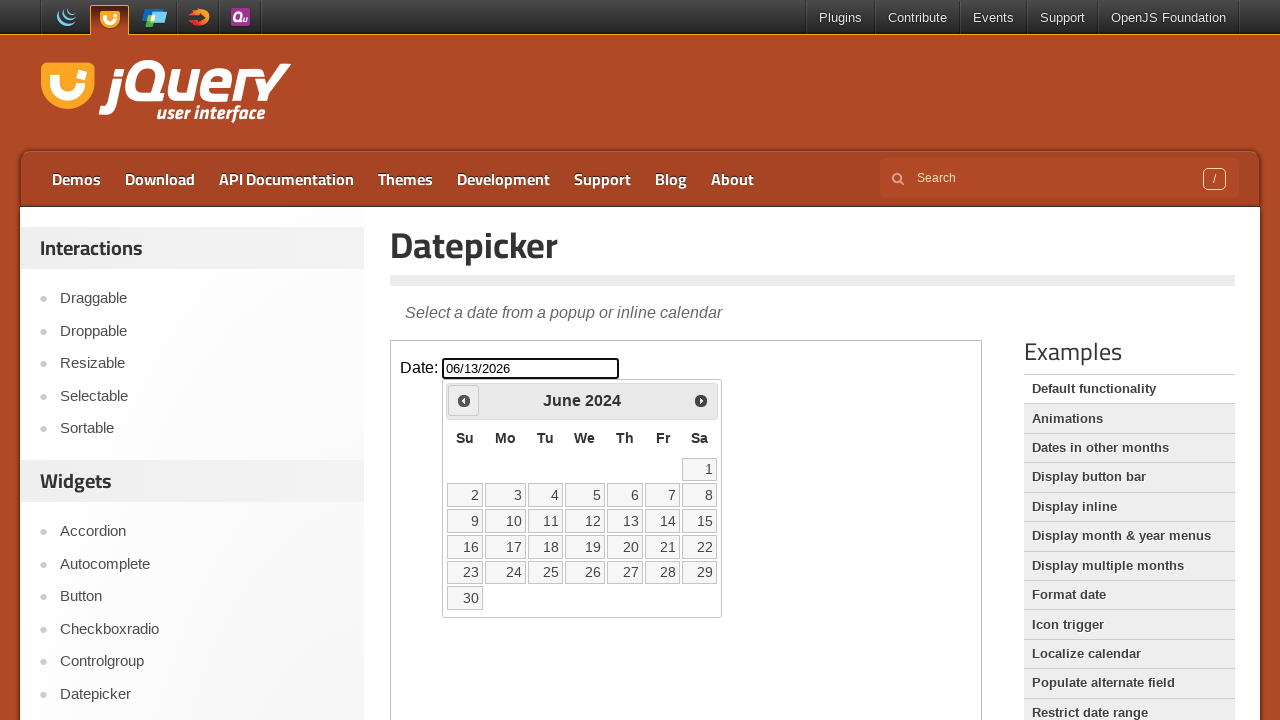

Navigated to previous month (June 2024) at (464, 400) on iframe.demo-frame >> internal:control=enter-frame >> span.ui-icon-circle-triangl
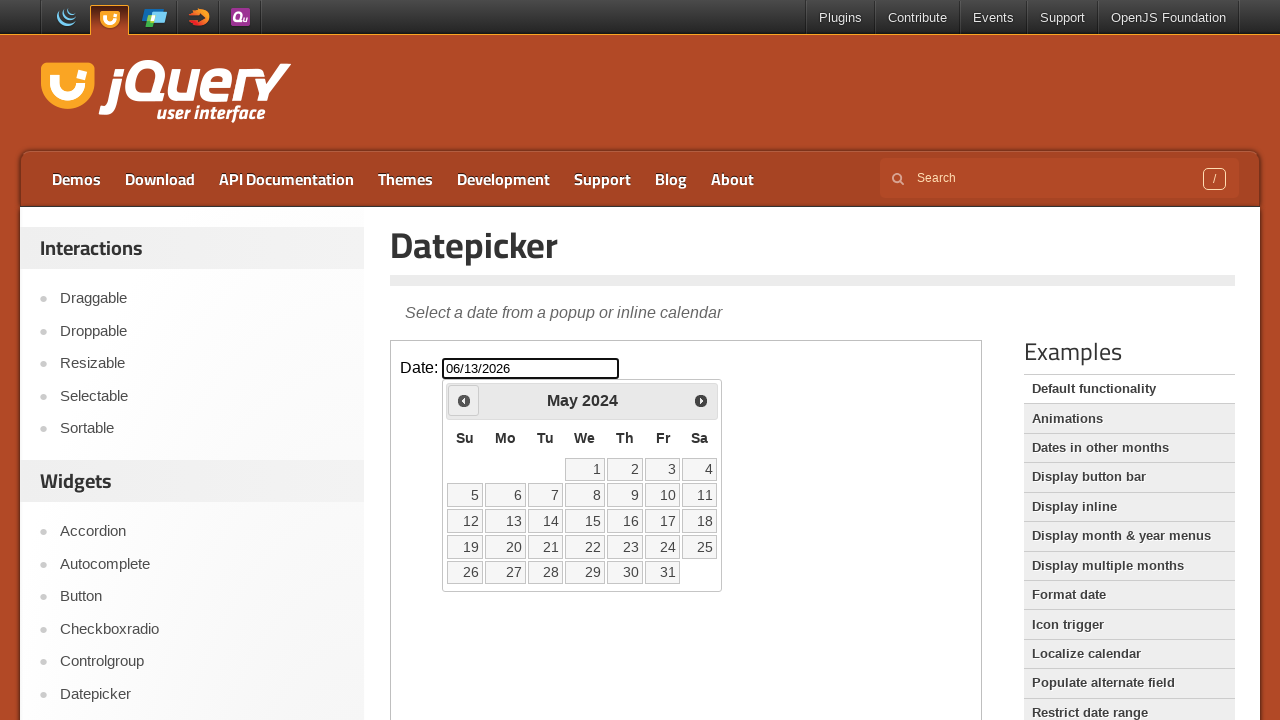

Navigated to previous month (May 2024) at (464, 400) on iframe.demo-frame >> internal:control=enter-frame >> span.ui-icon-circle-triangl
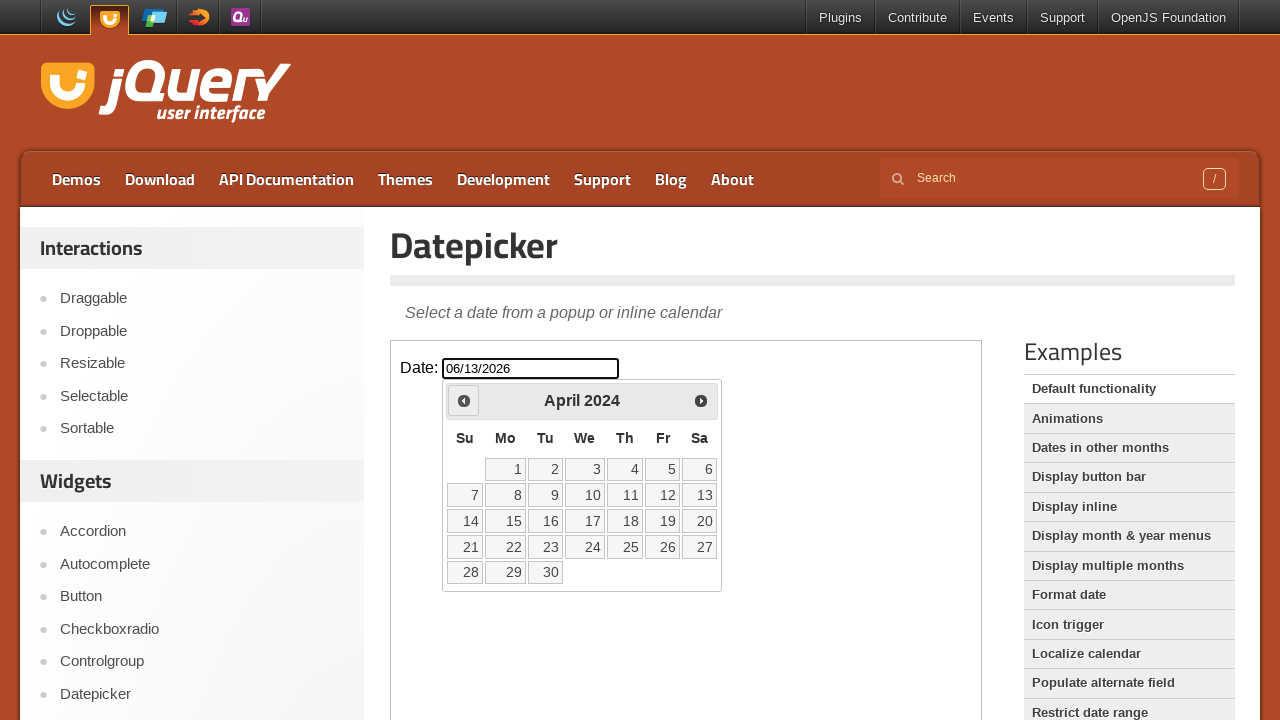

Navigated to previous month (April 2024) at (464, 400) on iframe.demo-frame >> internal:control=enter-frame >> span.ui-icon-circle-triangl
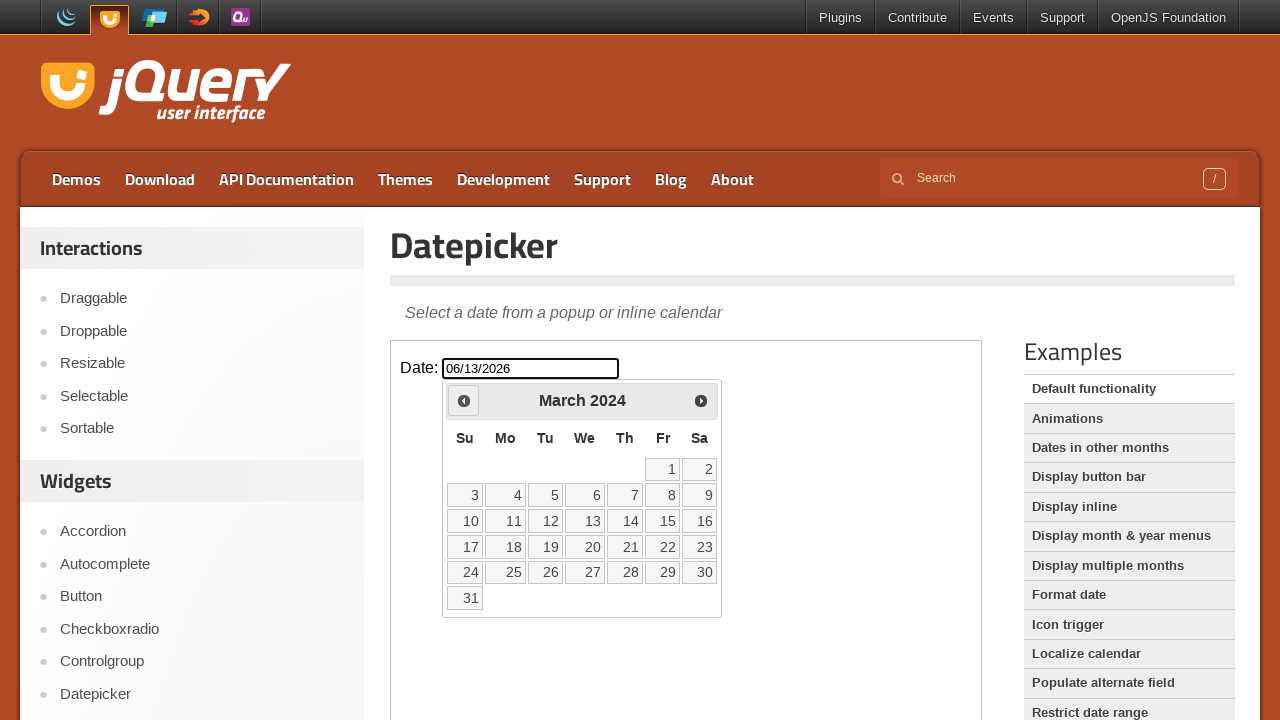

Navigated to previous month (March 2024) at (464, 400) on iframe.demo-frame >> internal:control=enter-frame >> span.ui-icon-circle-triangl
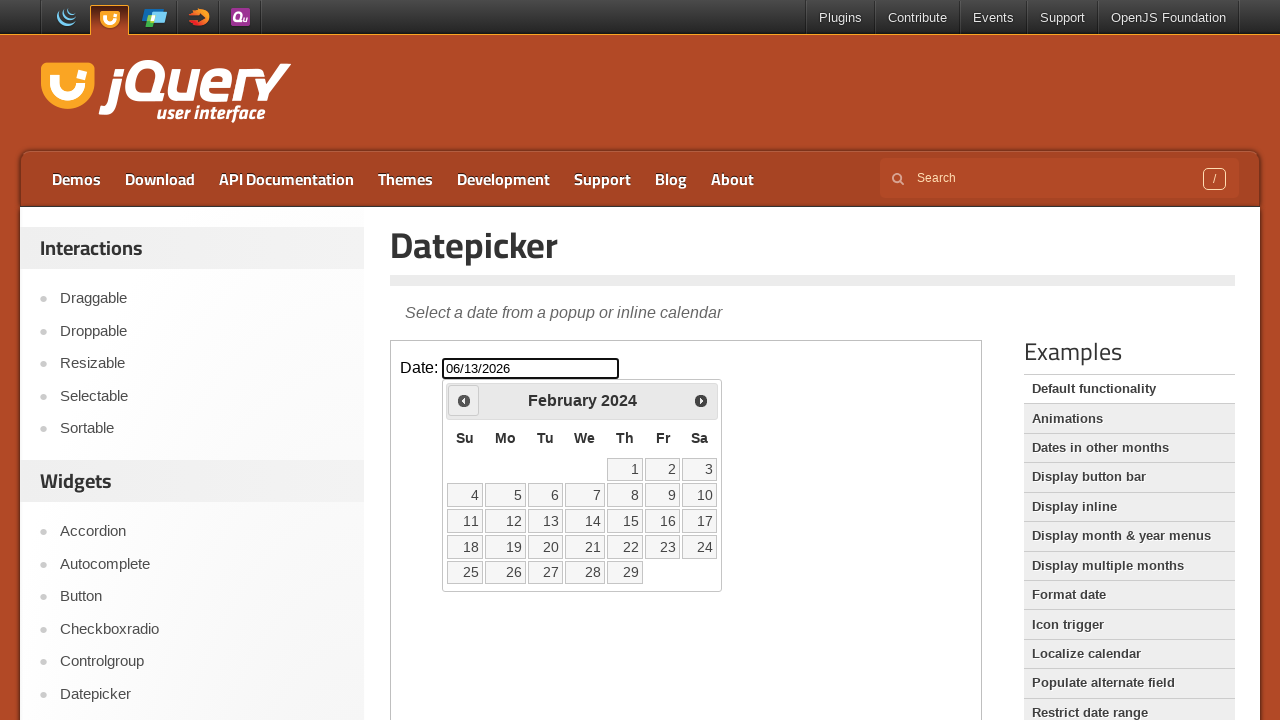

Navigated to previous month (February 2024) at (464, 400) on iframe.demo-frame >> internal:control=enter-frame >> span.ui-icon-circle-triangl
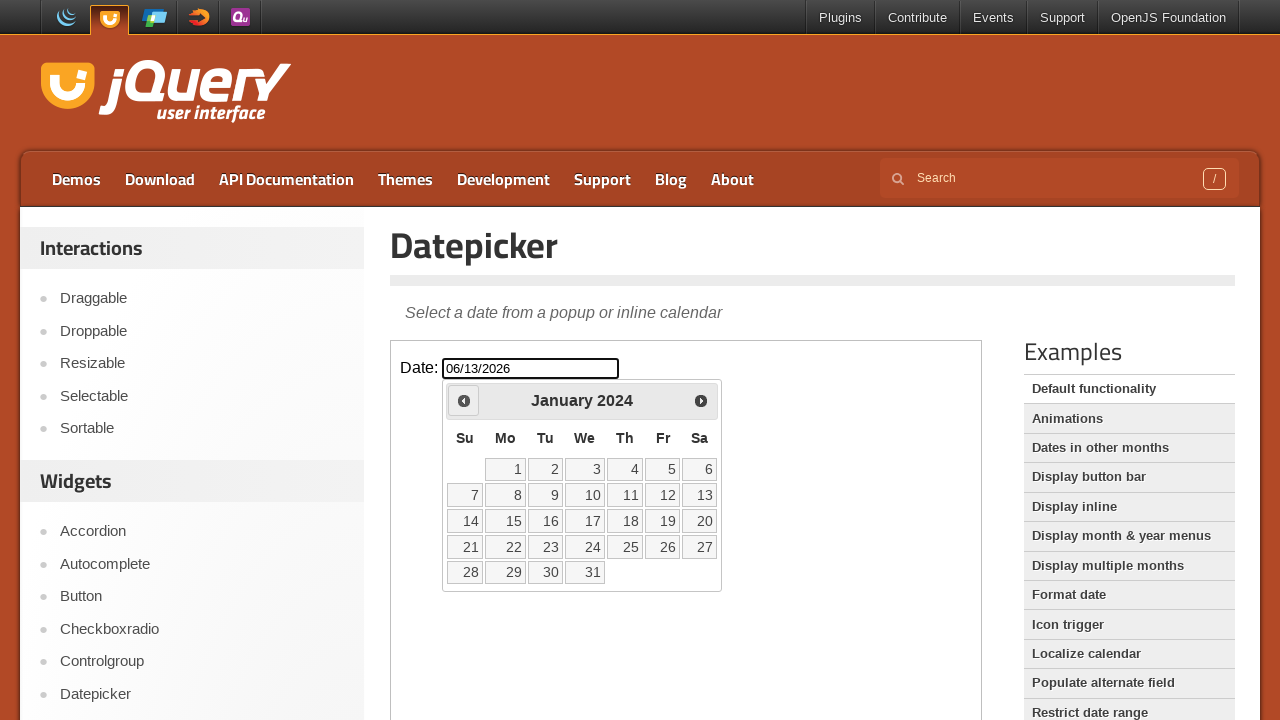

Selected day 13 in January 2024 at (700, 495) on iframe.demo-frame >> internal:control=enter-frame >> table.ui-datepicker-calenda
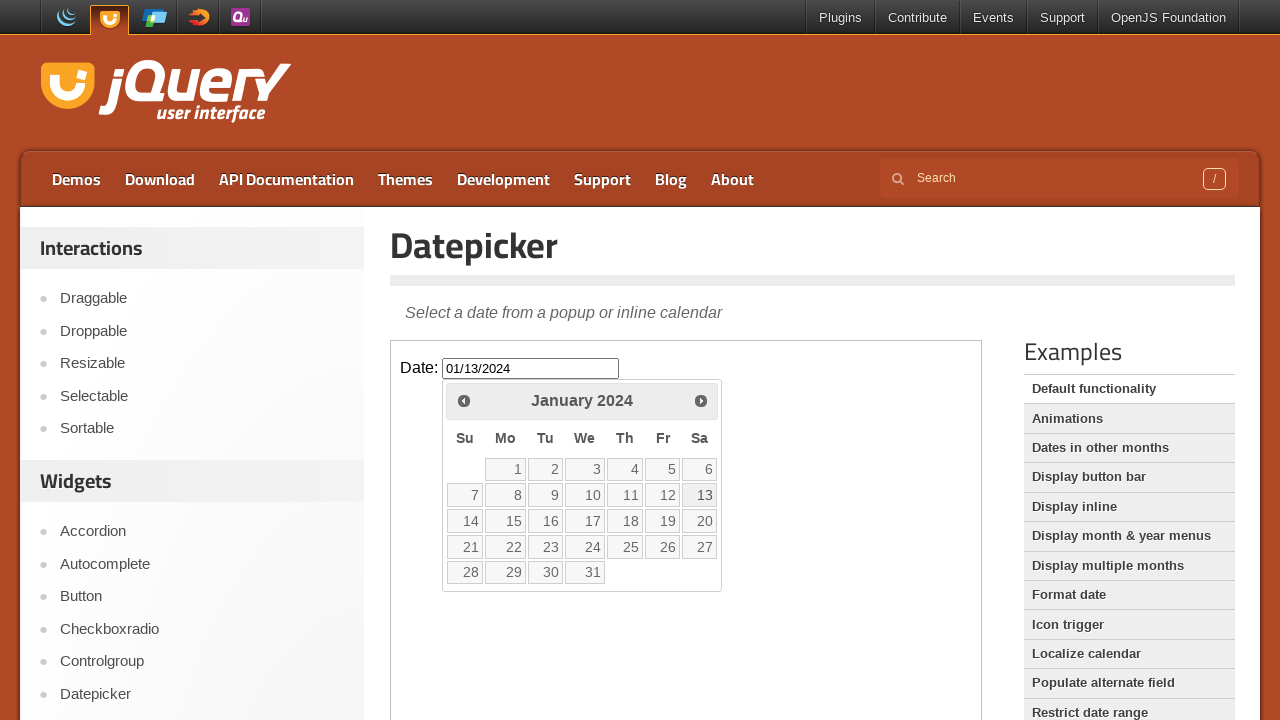

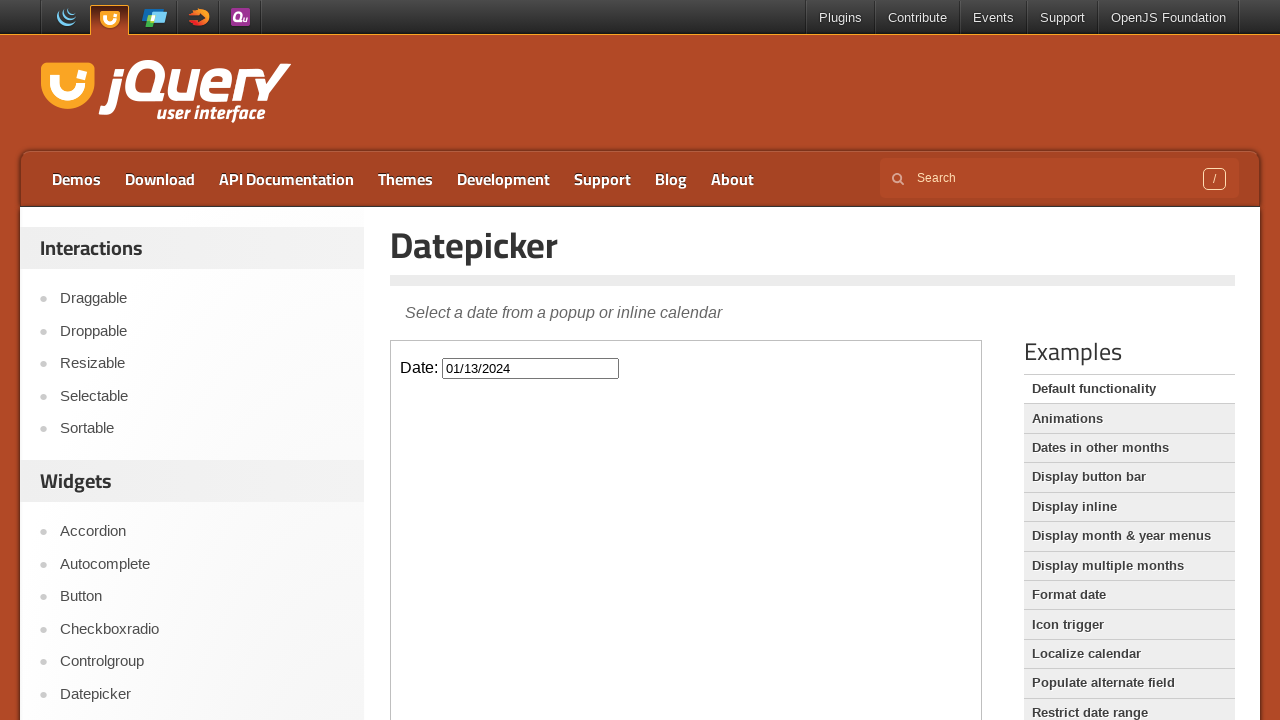